Adds specific vegetables (Brocolli, Cauliflower, Cucumber) to cart by finding them in the product list and clicking their respective "ADD TO CART" buttons

Starting URL: https://rahulshettyacademy.com/seleniumPractise/#/

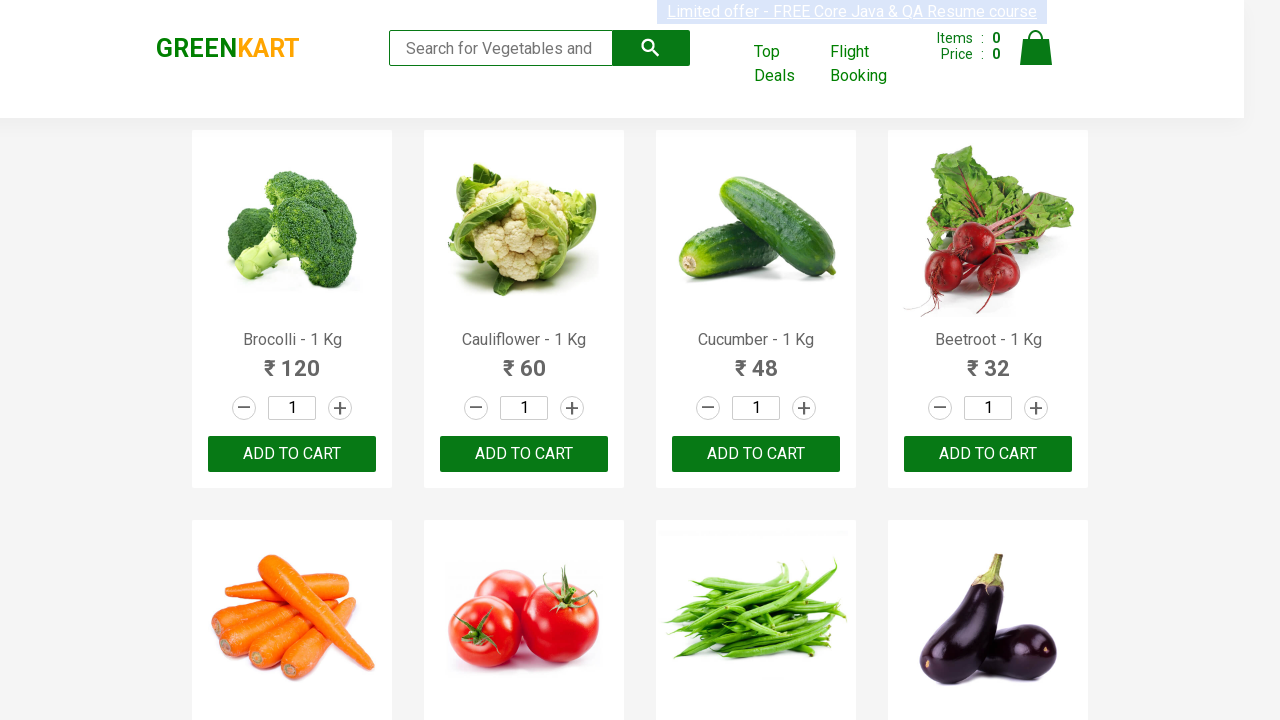

Navigated to Rahul Shetty Academy Selenium Practice page
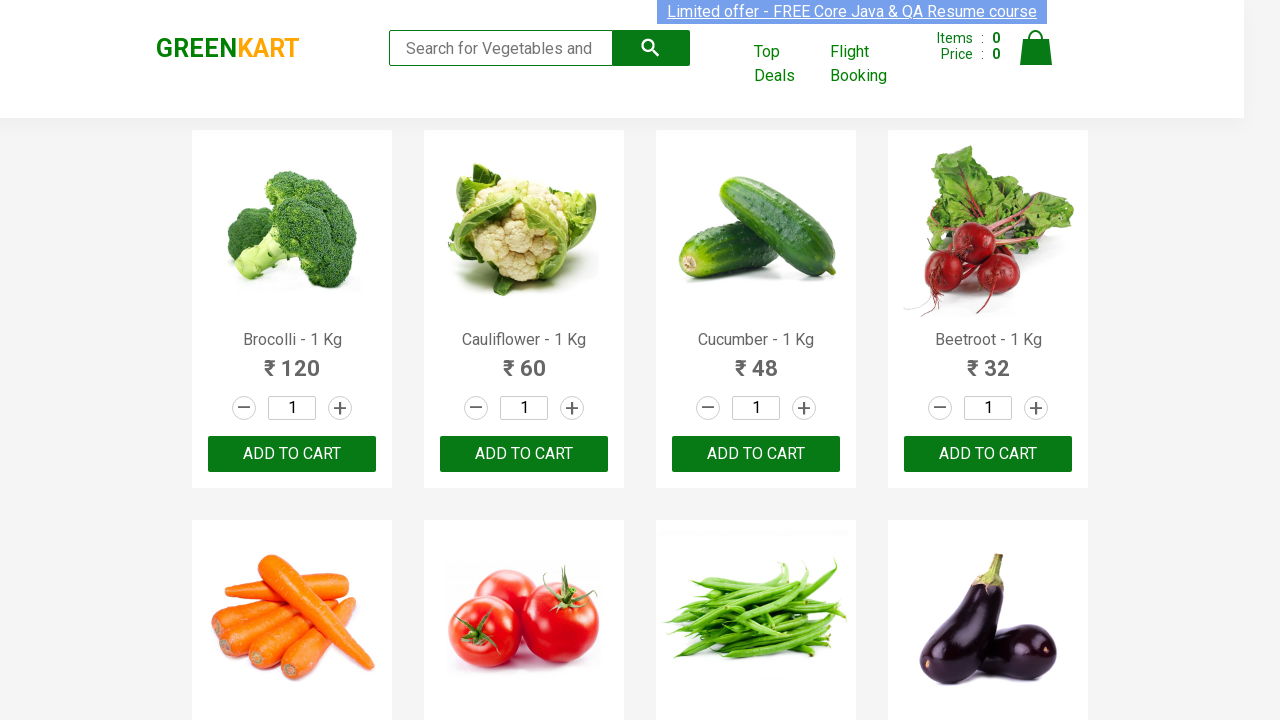

Defined list of vegetables to add: Brocolli, Cauliflower, Cucumber
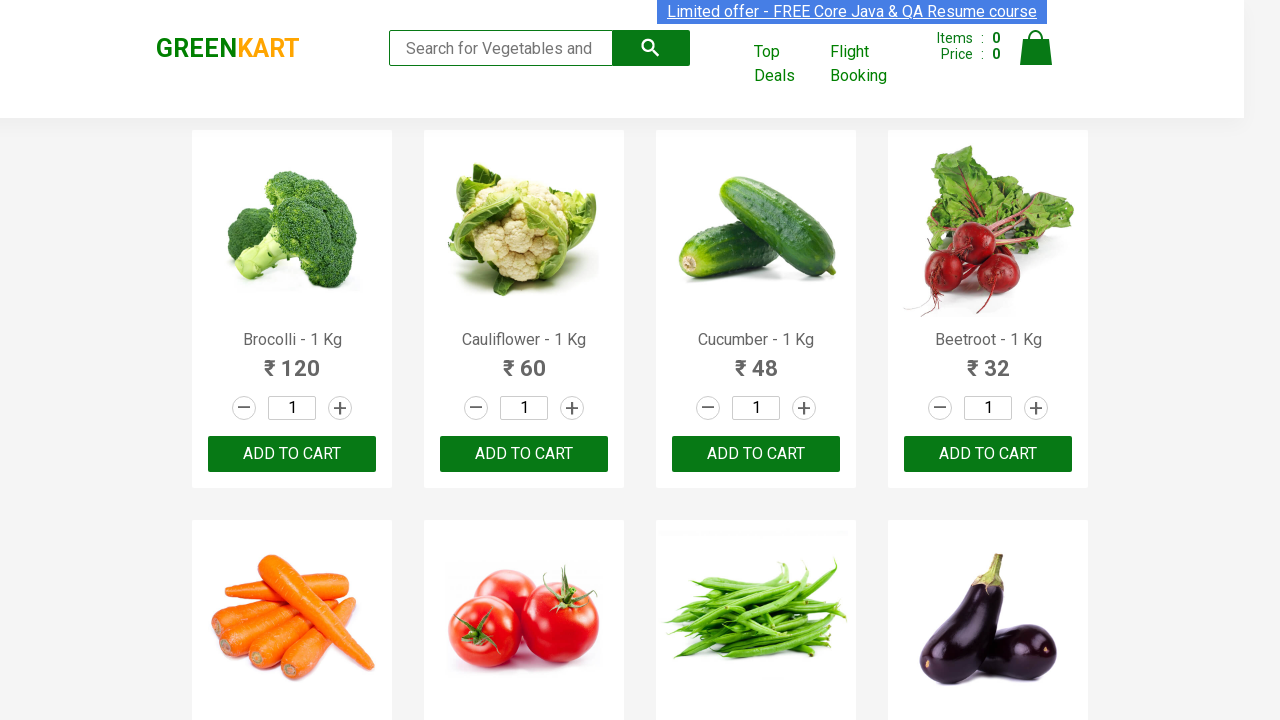

Retrieved all product name elements from the page
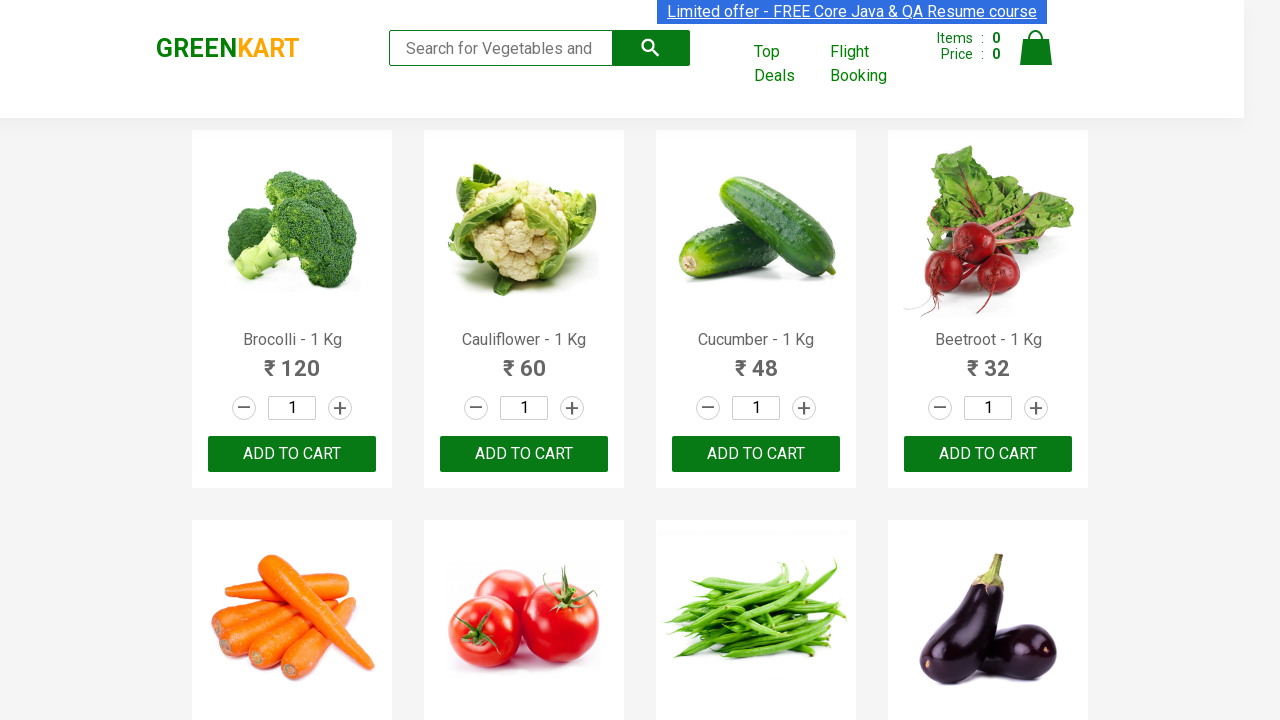

Retrieved all ADD TO CART buttons from the page
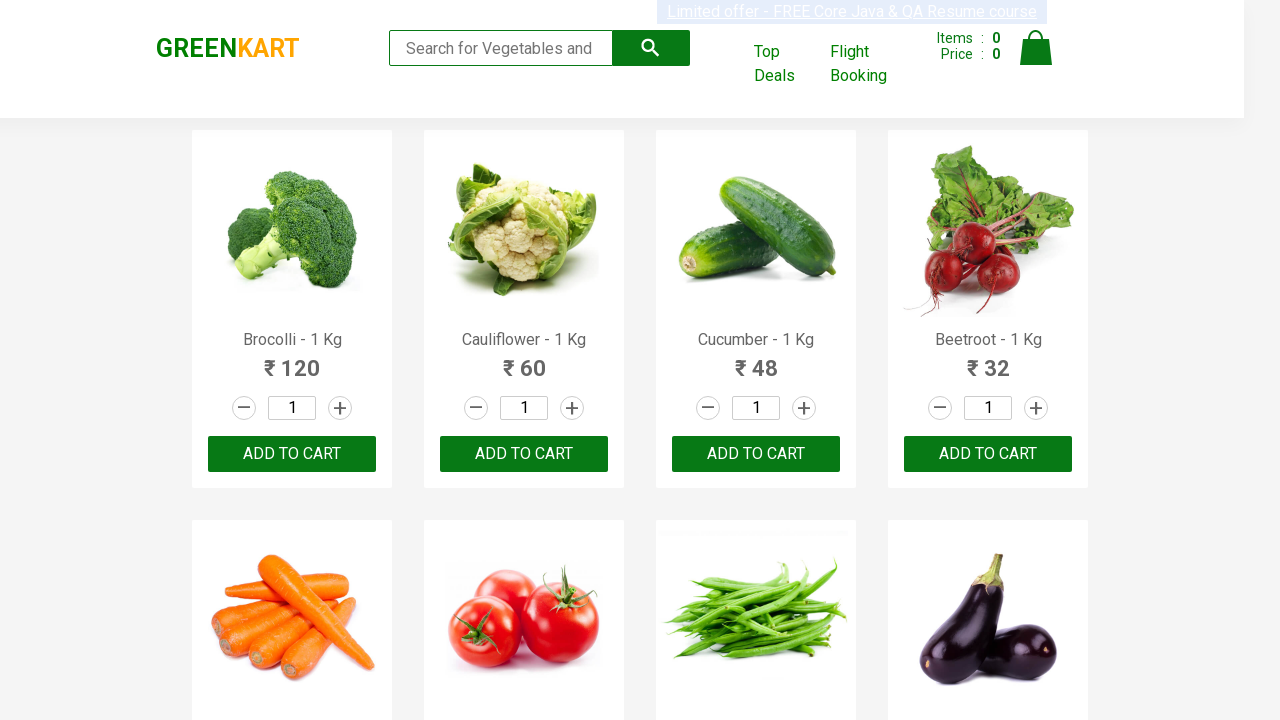

Extracted product name: Brocolli
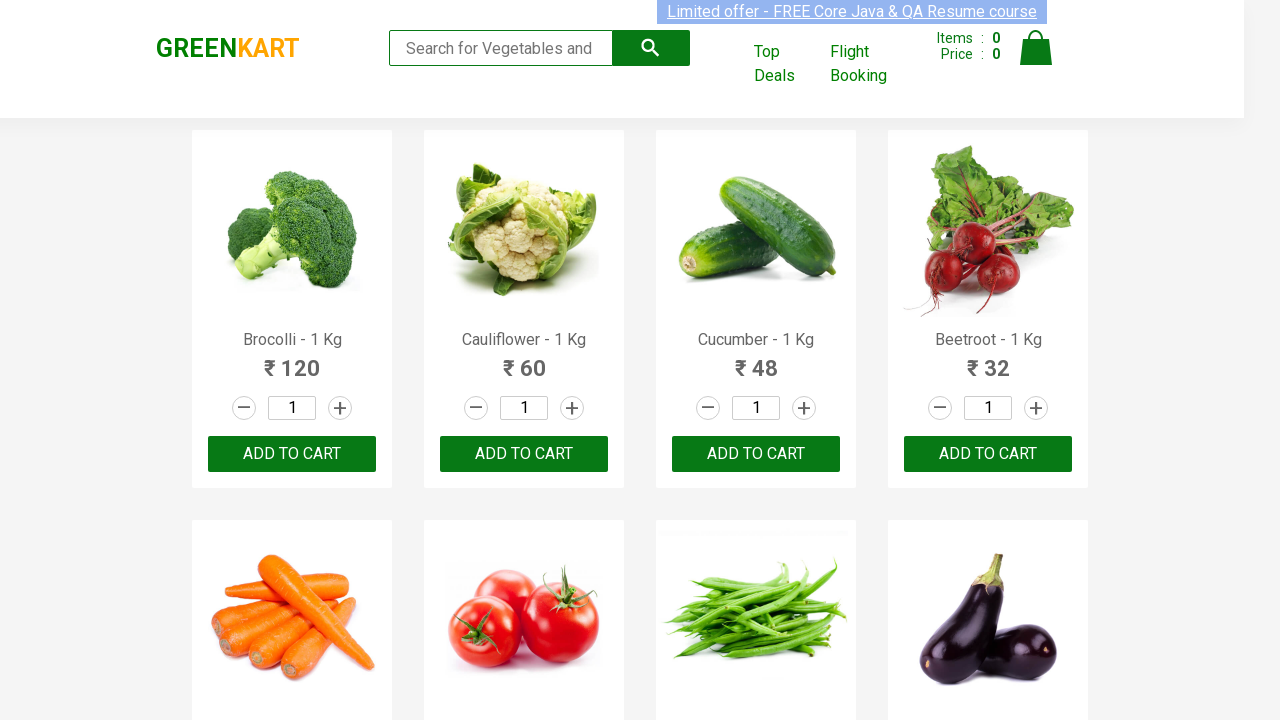

Clicked ADD TO CART button for Brocolli at (292, 454) on xpath=//button[contains(text(),'ADD TO CART')] >> nth=0
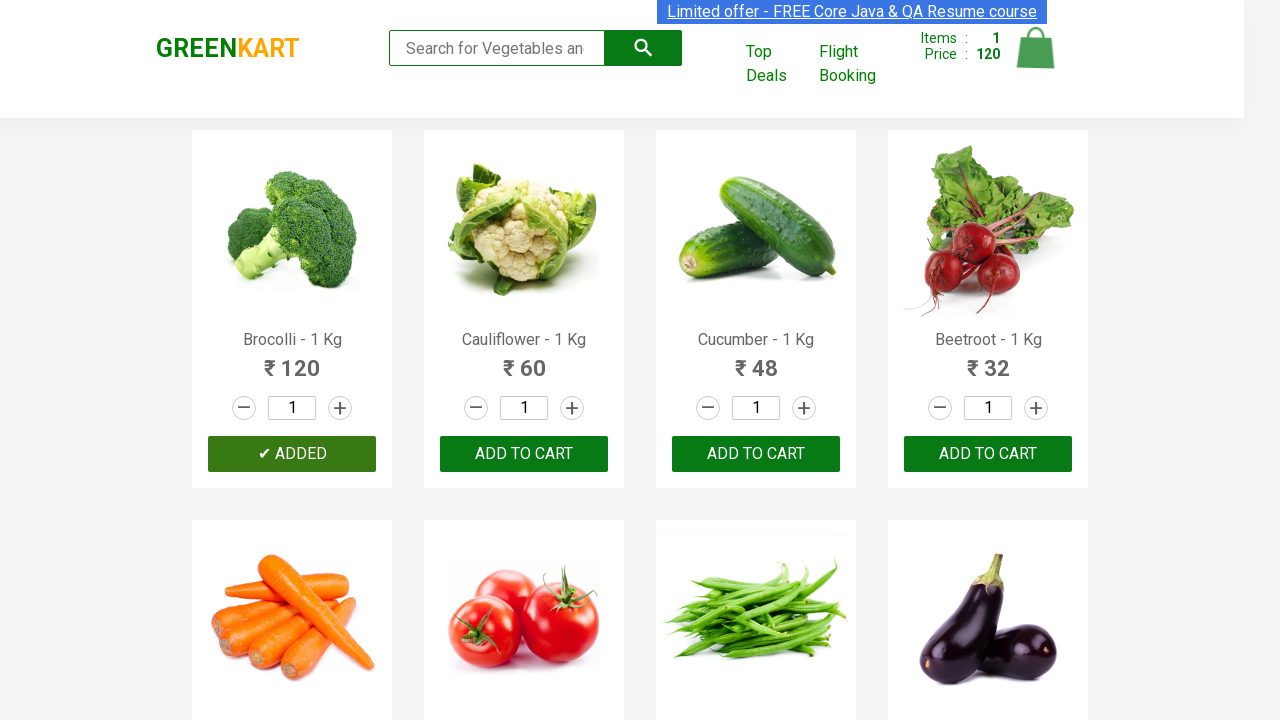

Extracted product name: Cauliflower
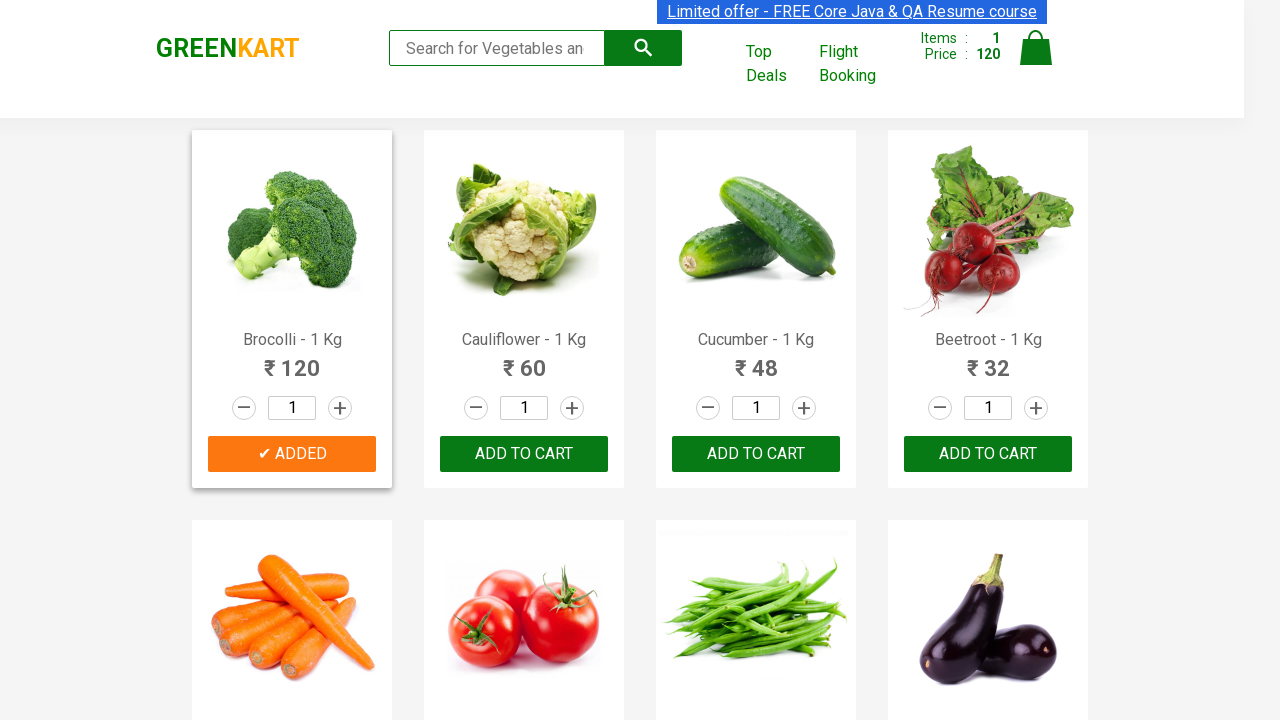

Clicked ADD TO CART button for Cauliflower at (756, 454) on xpath=//button[contains(text(),'ADD TO CART')] >> nth=1
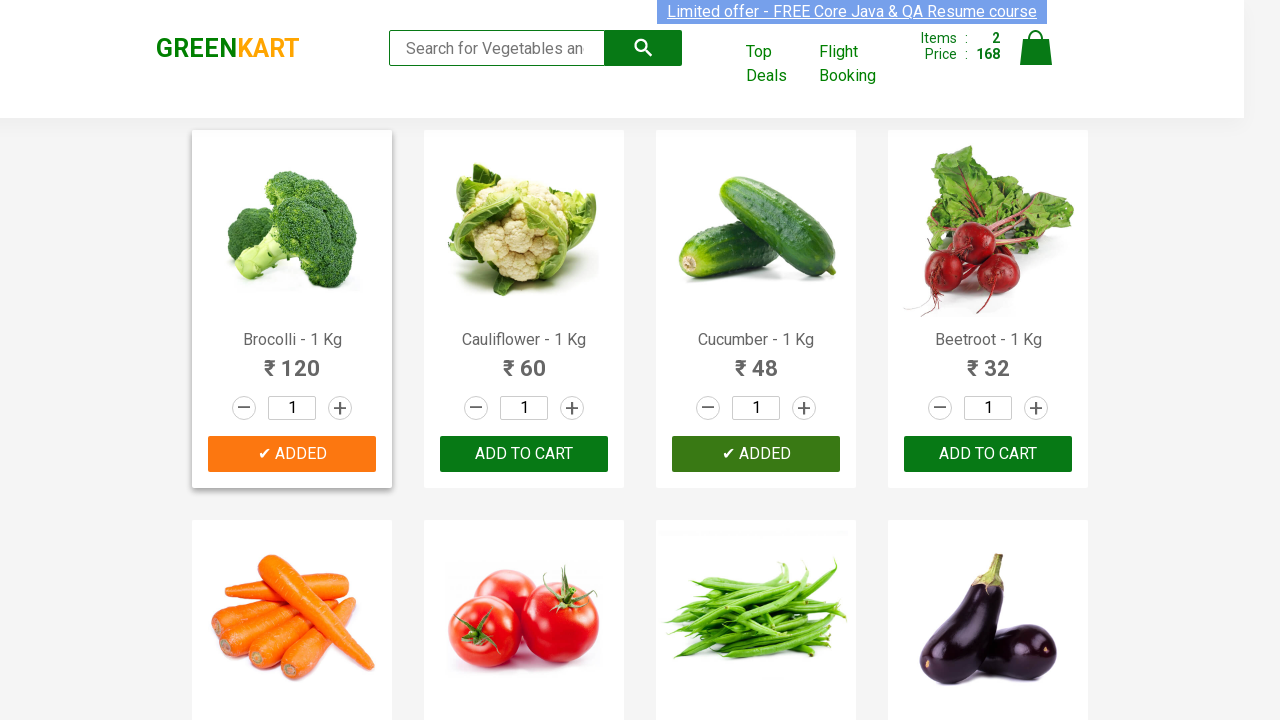

Extracted product name: Cucumber
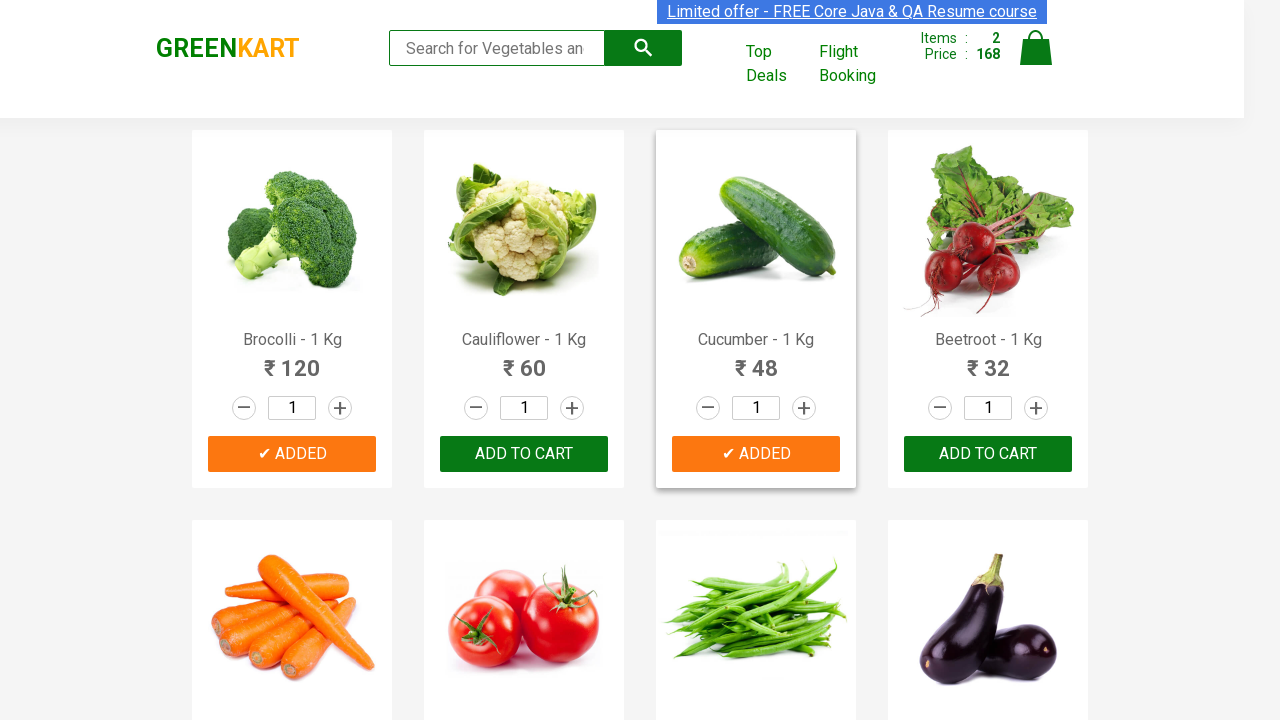

Clicked ADD TO CART button for Cucumber at (292, 360) on xpath=//button[contains(text(),'ADD TO CART')] >> nth=2
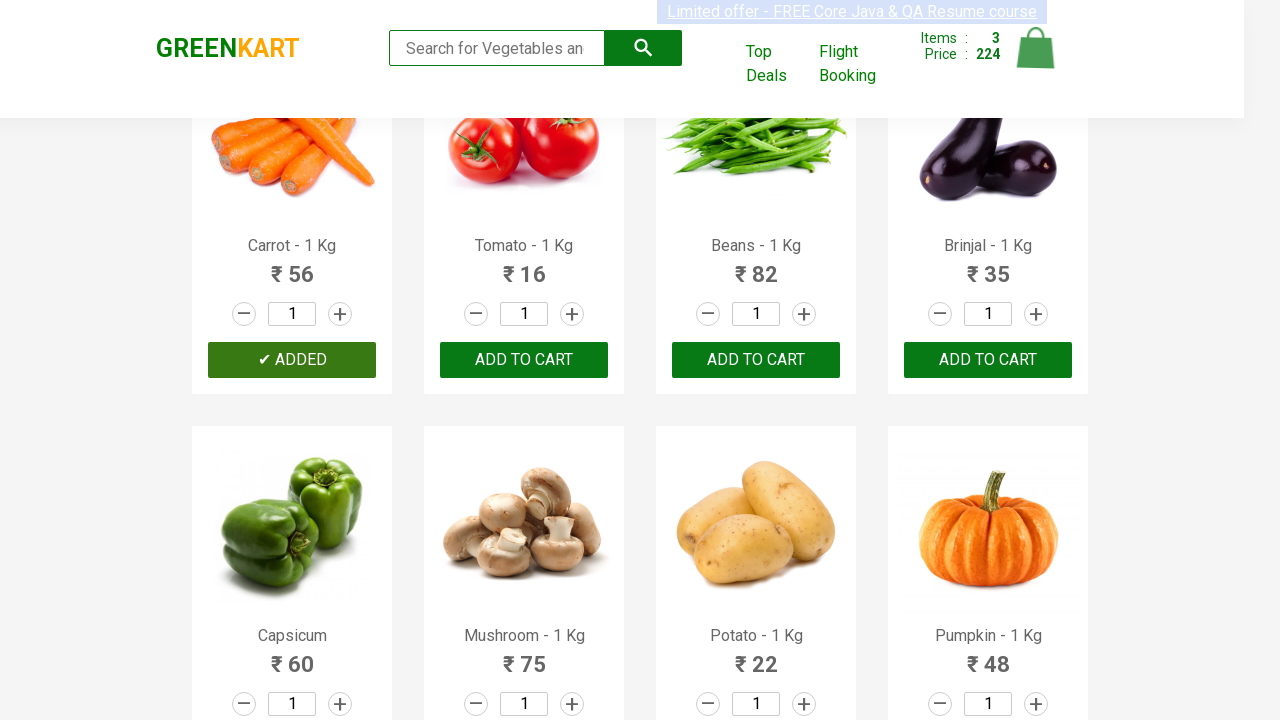

Extracted product name: Beetroot
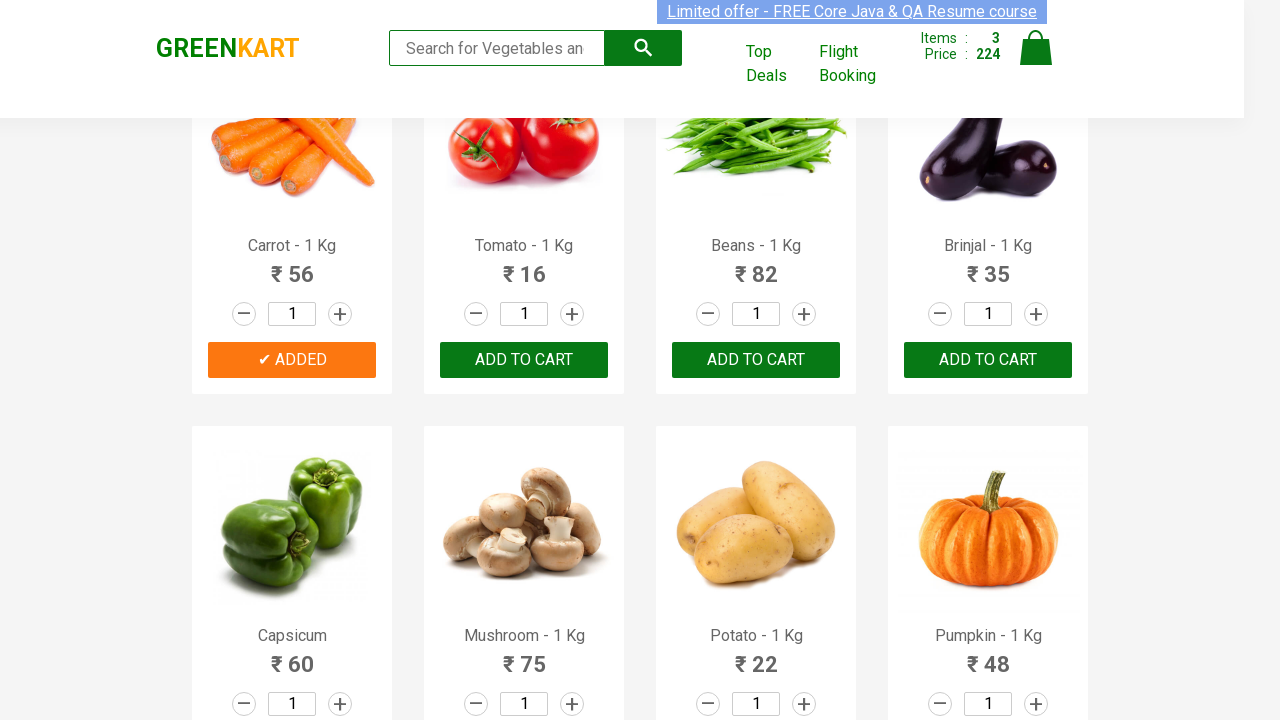

Extracted product name: Carrot
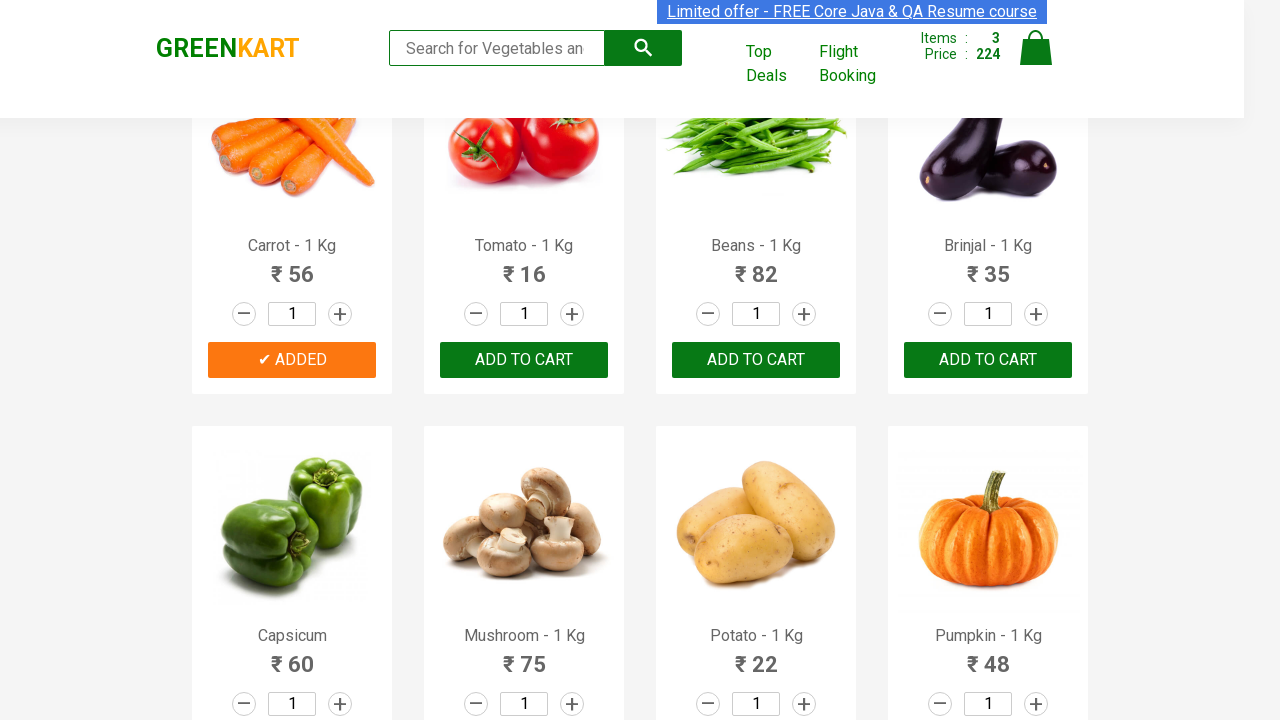

Extracted product name: Tomato
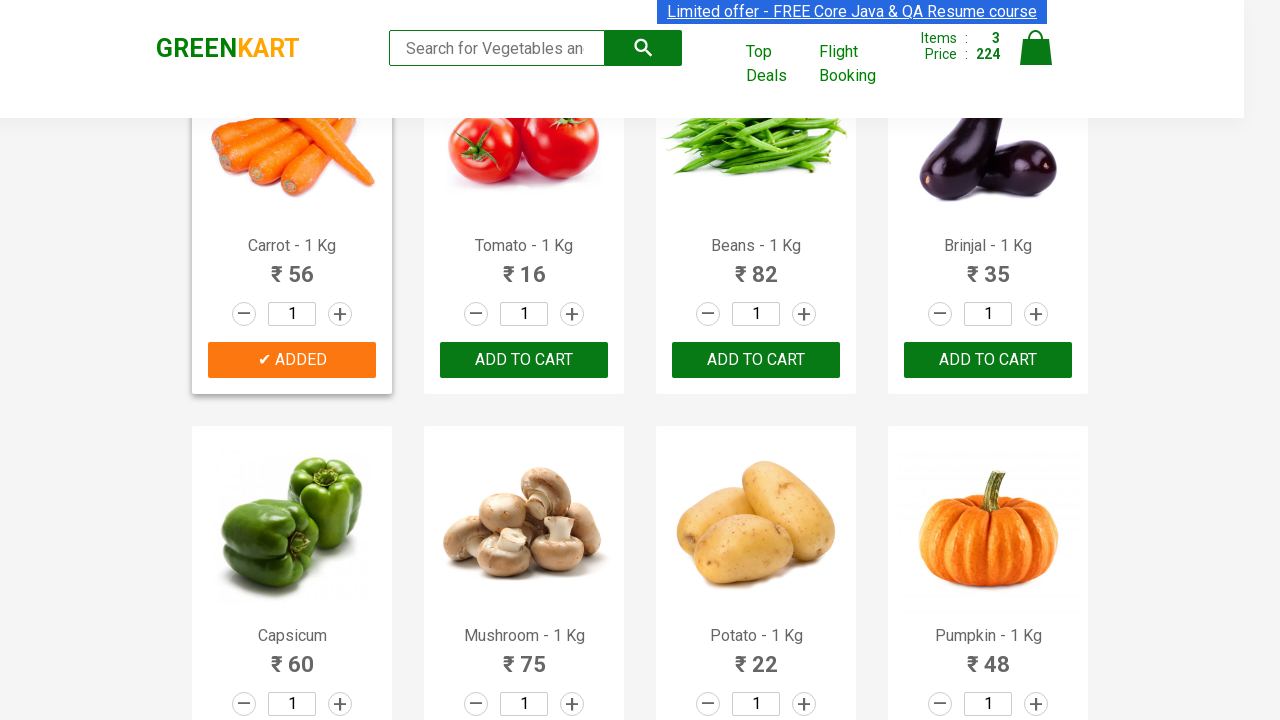

Extracted product name: Beans
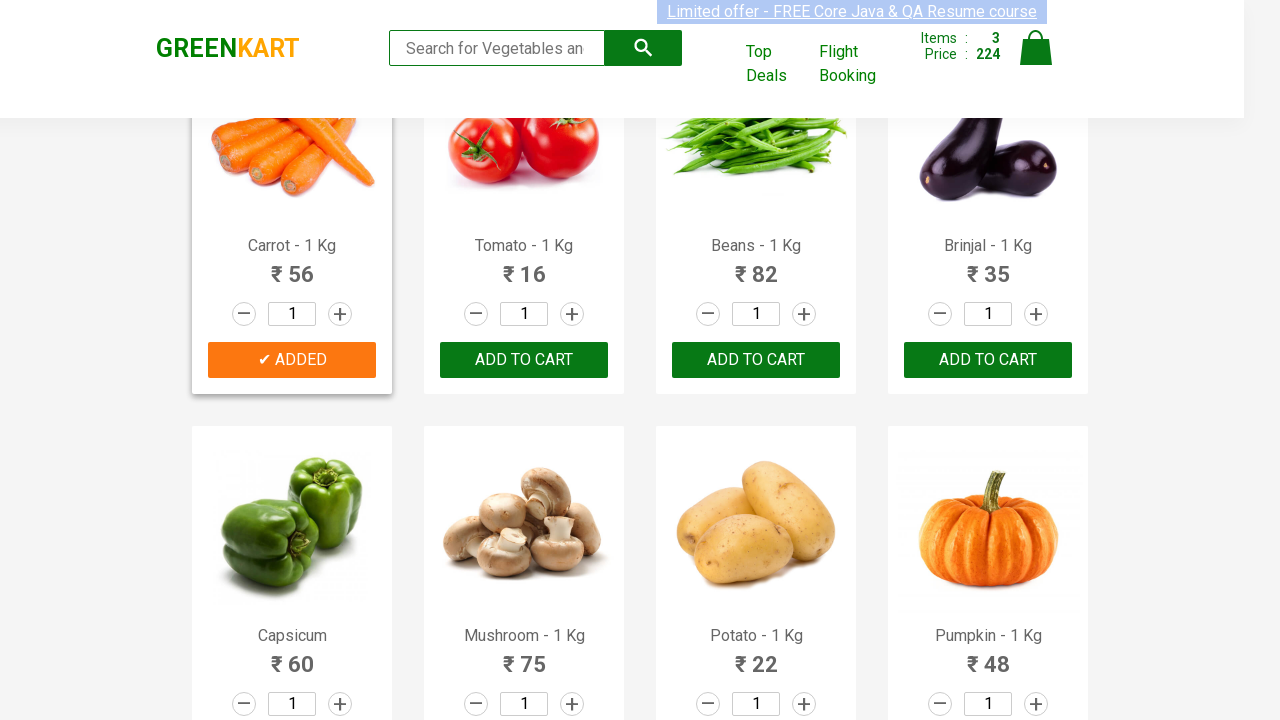

Extracted product name: Brinjal
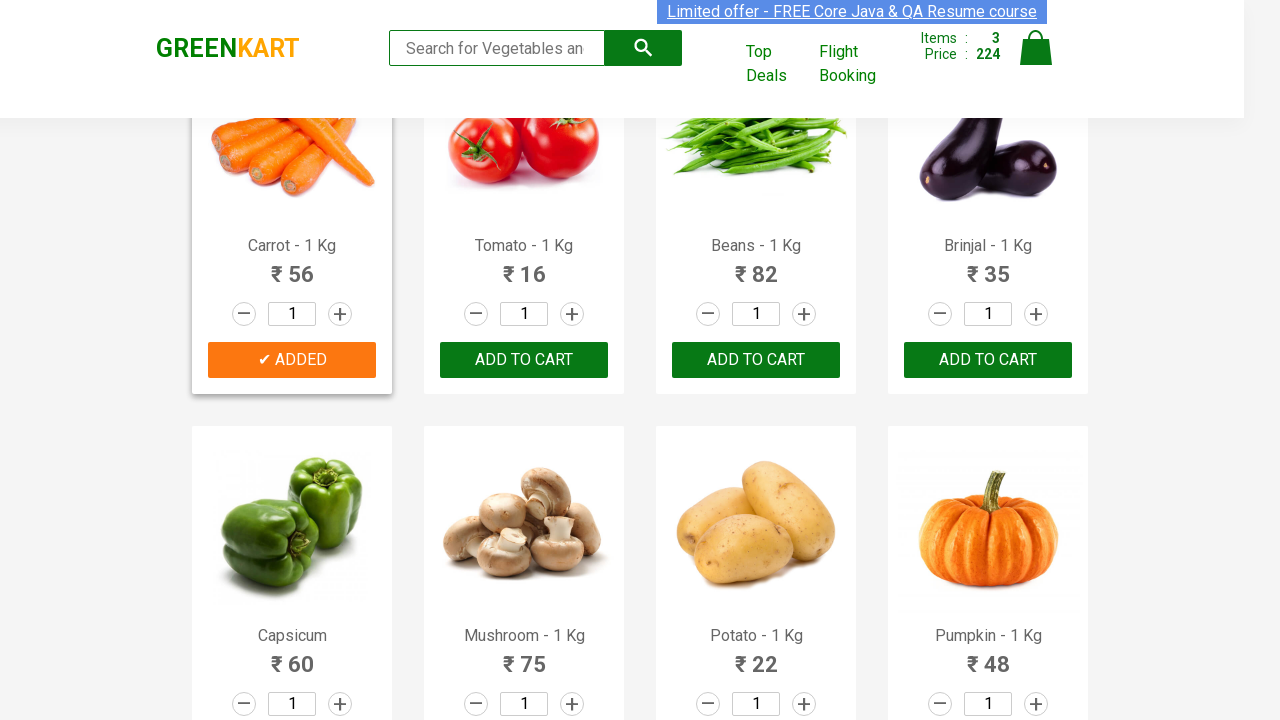

Extracted product name: Capsicum
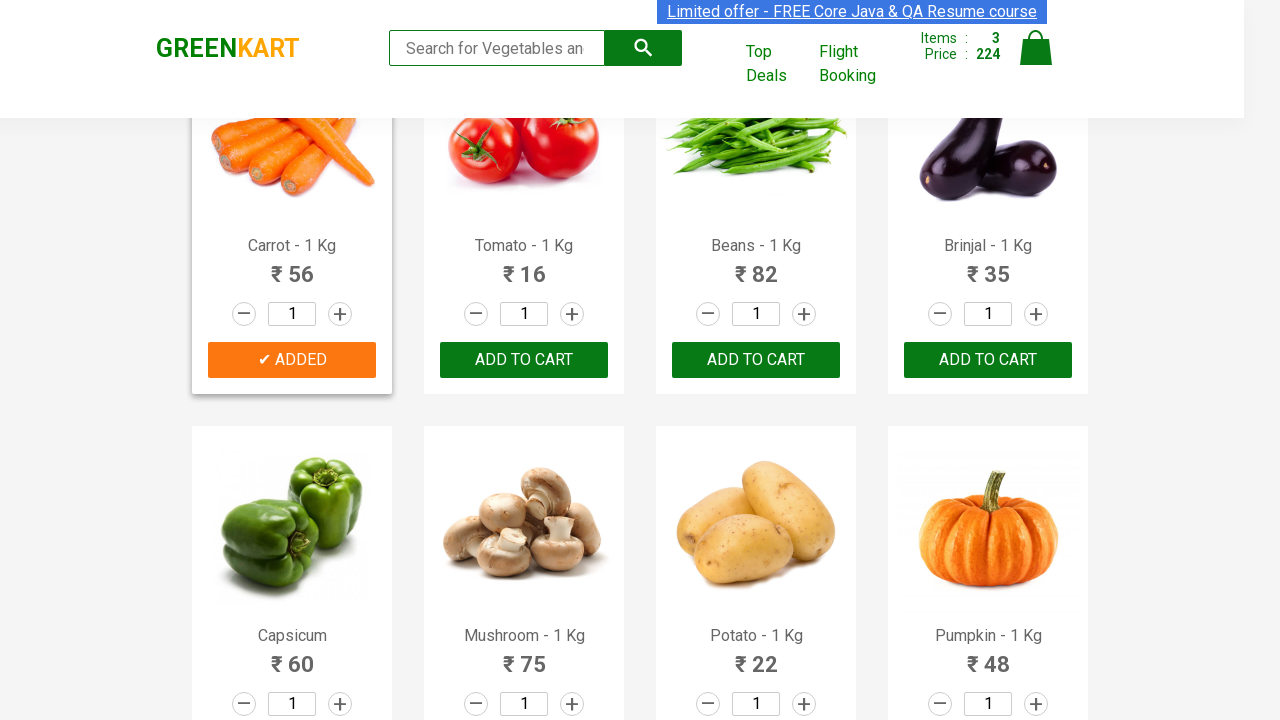

Extracted product name: Mushroom
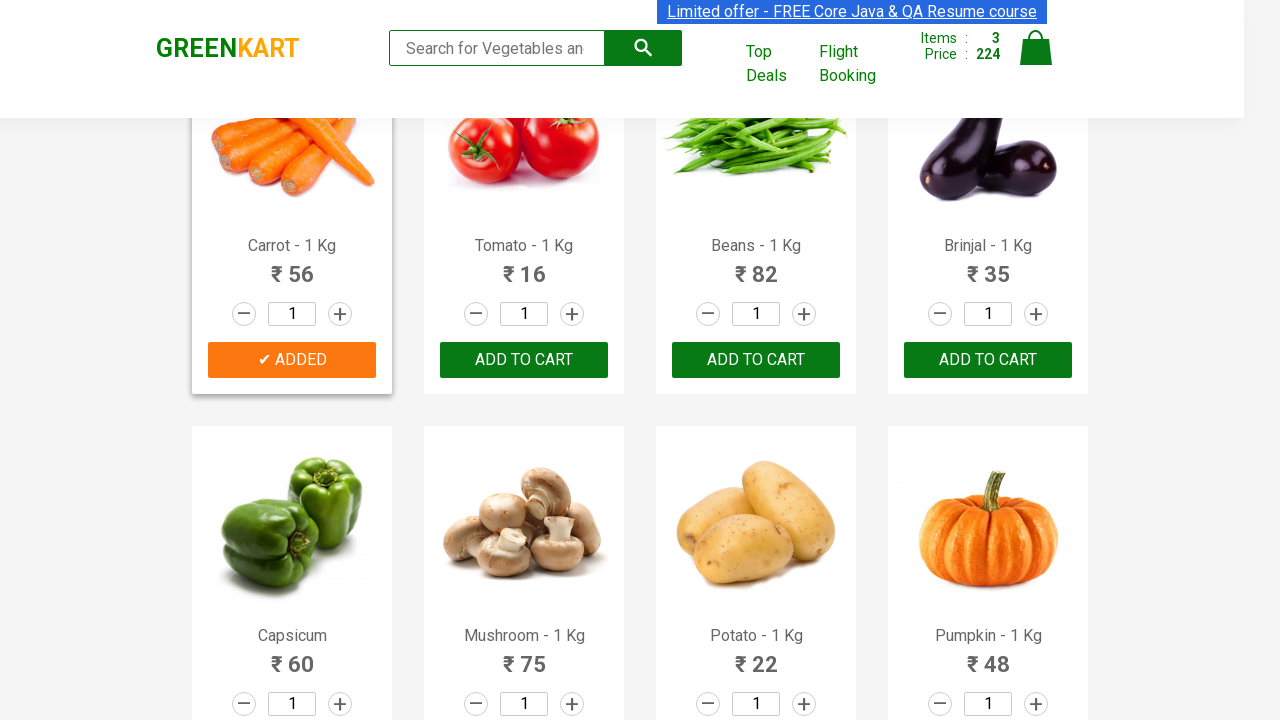

Extracted product name: Potato
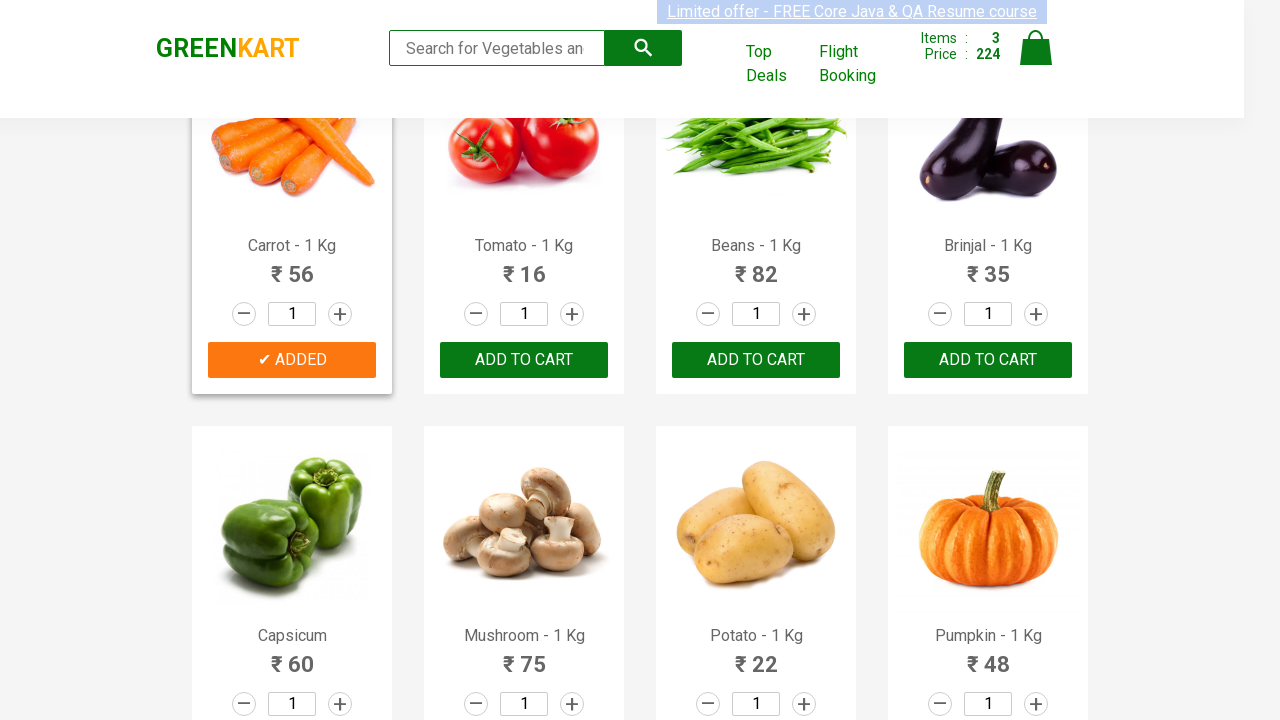

Extracted product name: Pumpkin
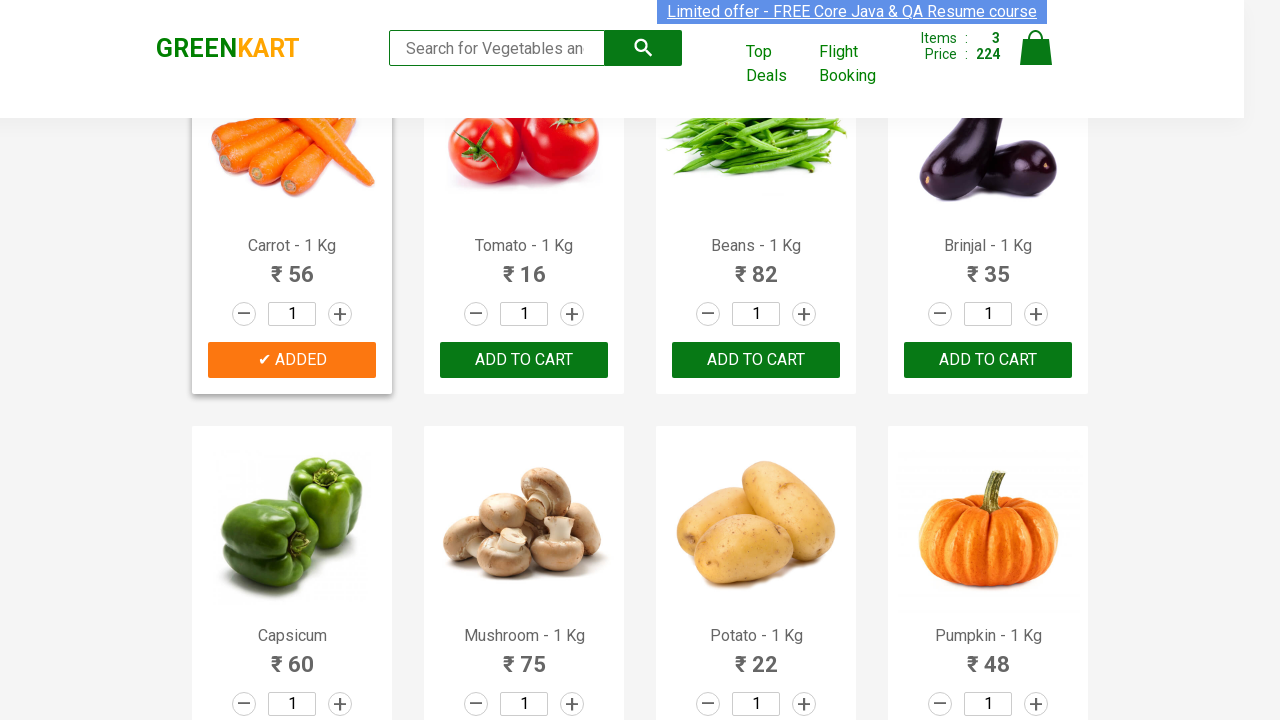

Extracted product name: Corn
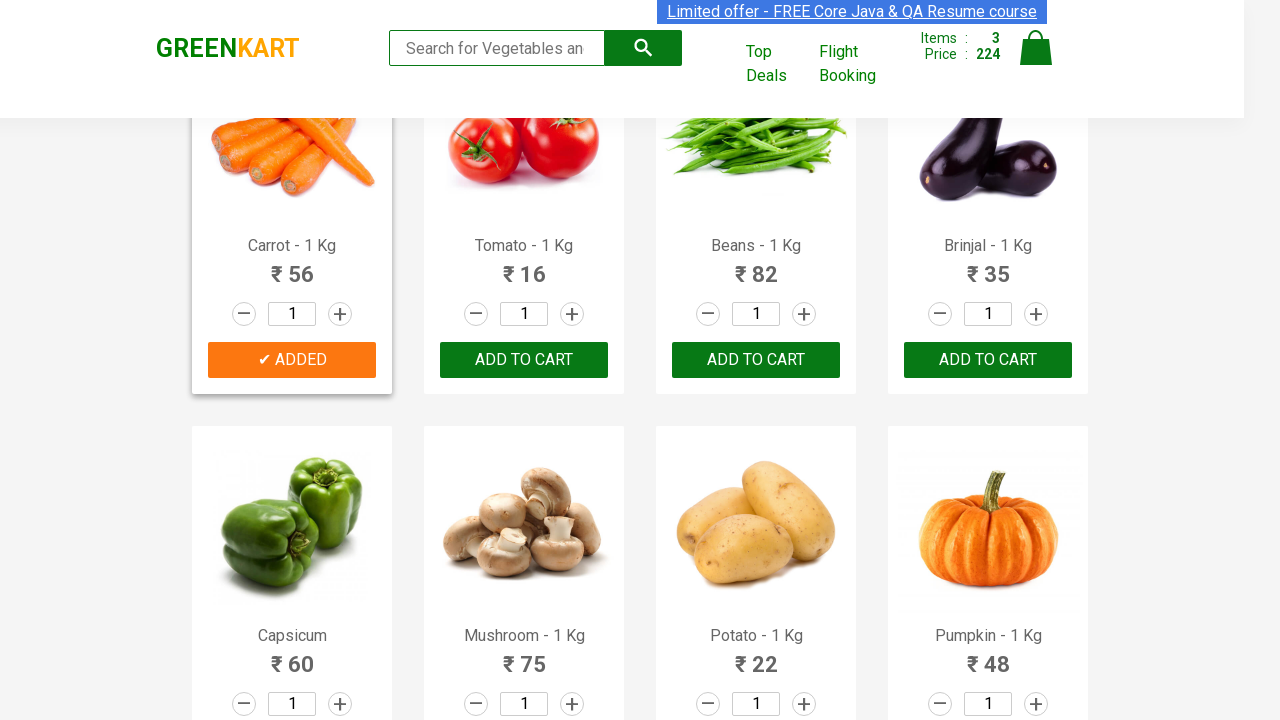

Extracted product name: Onion
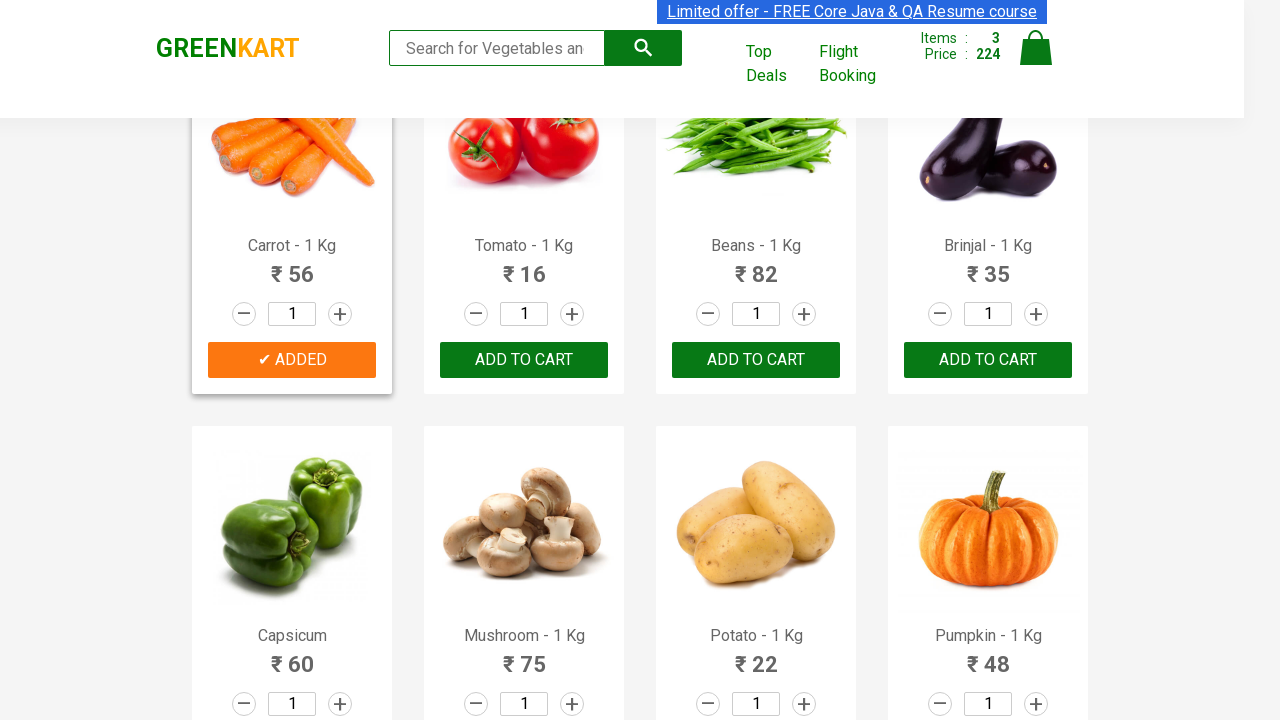

Extracted product name: Apple
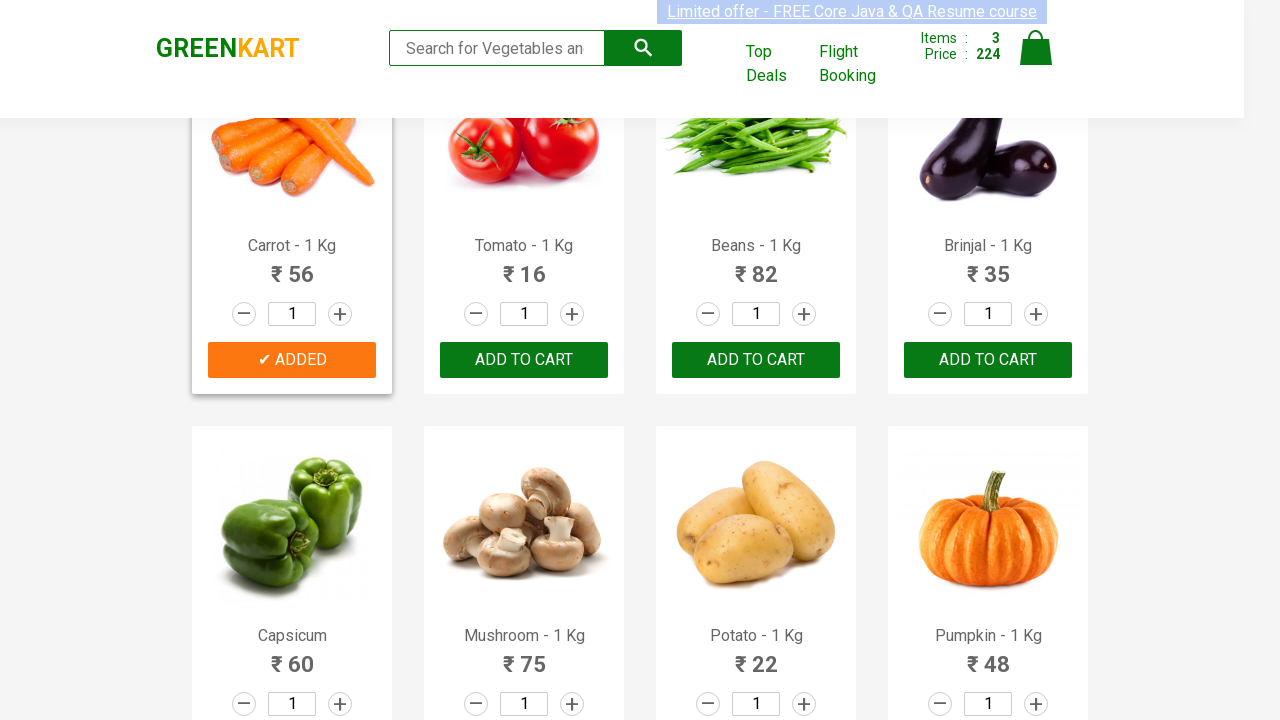

Extracted product name: Banana
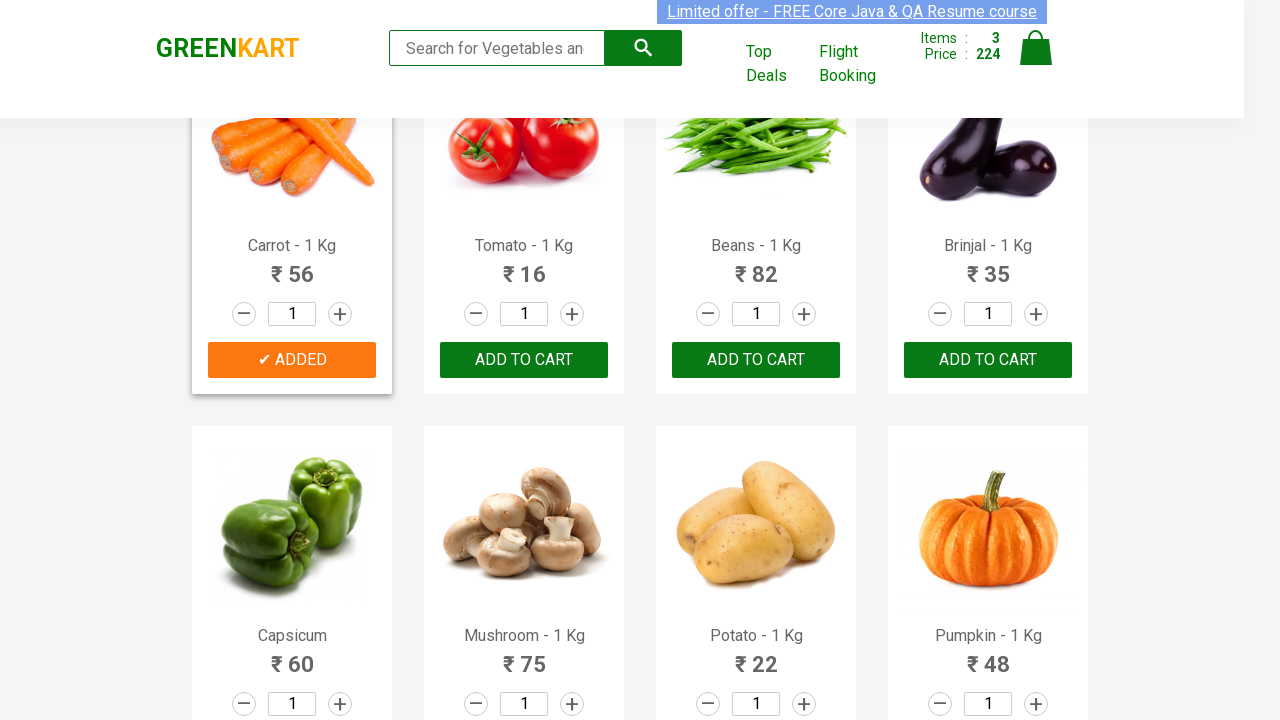

Extracted product name: Grapes
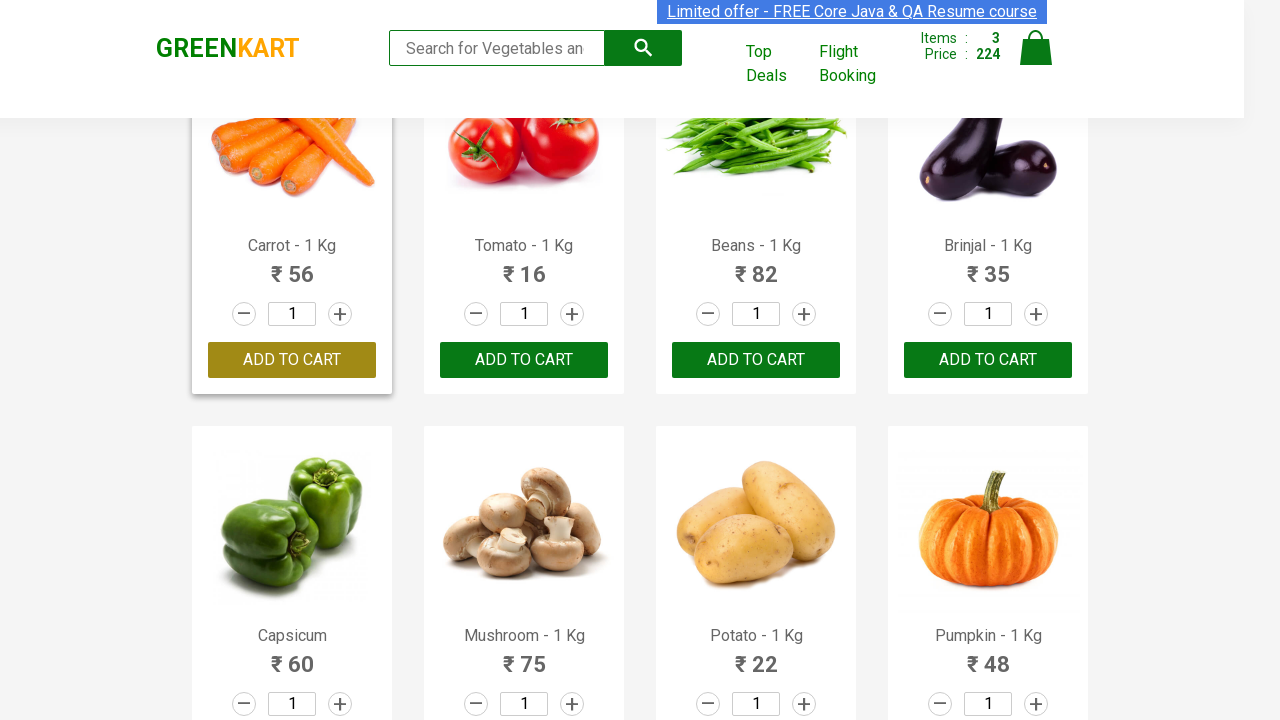

Extracted product name: Mango
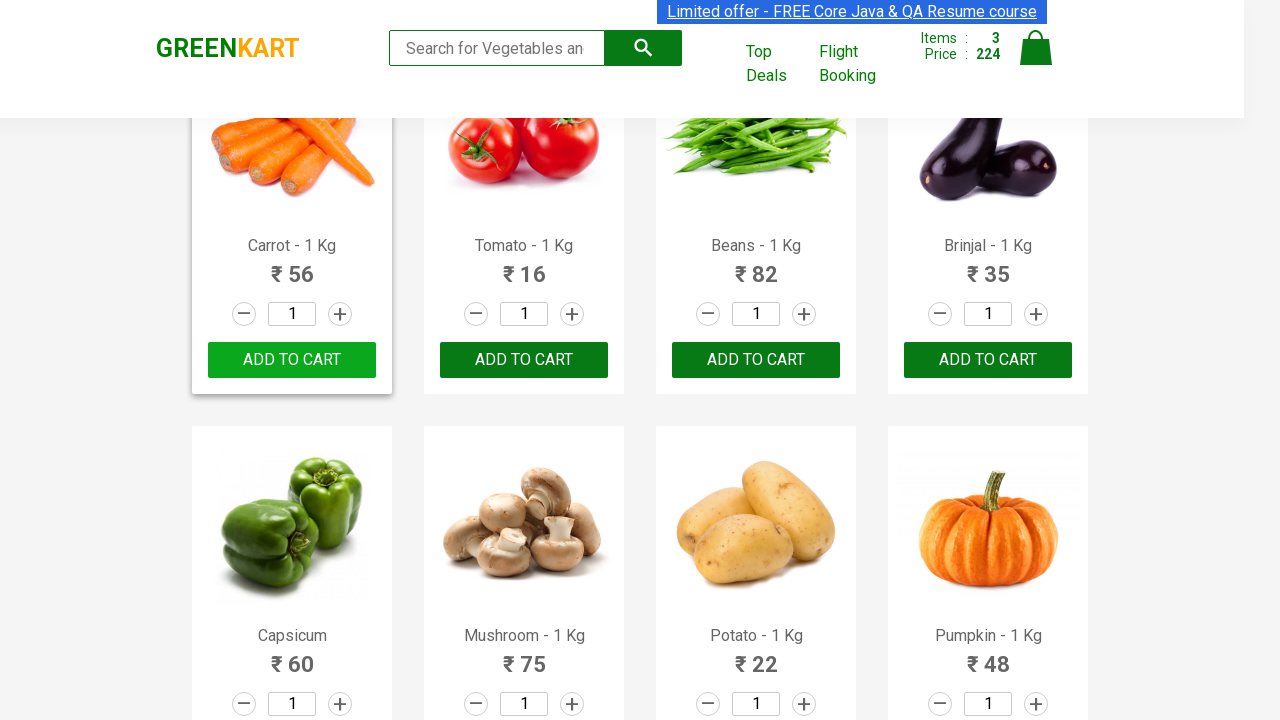

Extracted product name: Musk Melon
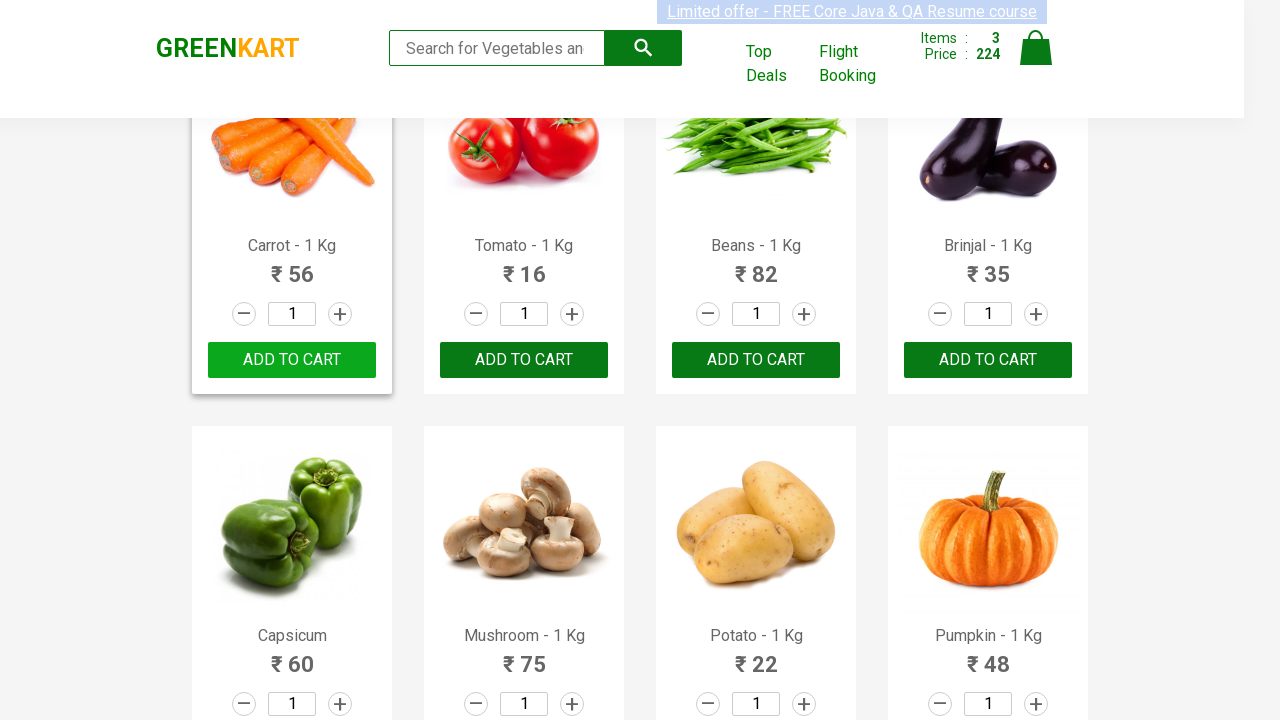

Extracted product name: Orange
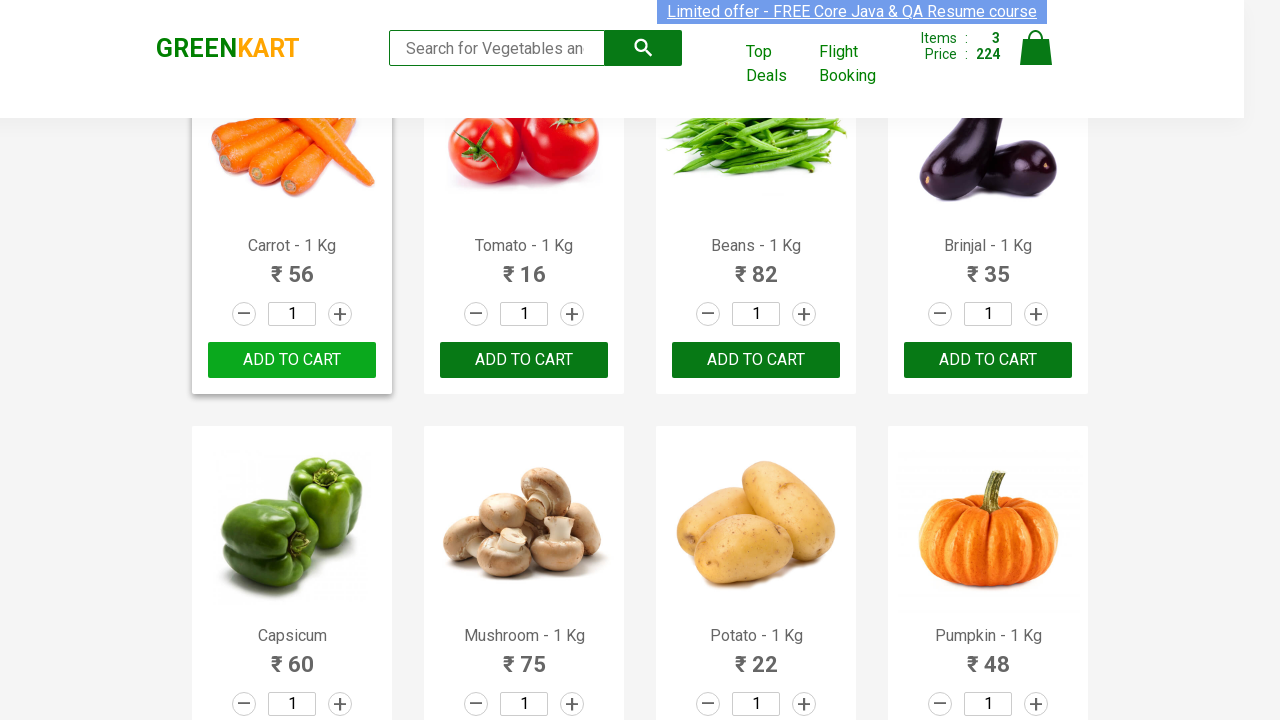

Extracted product name: Pears
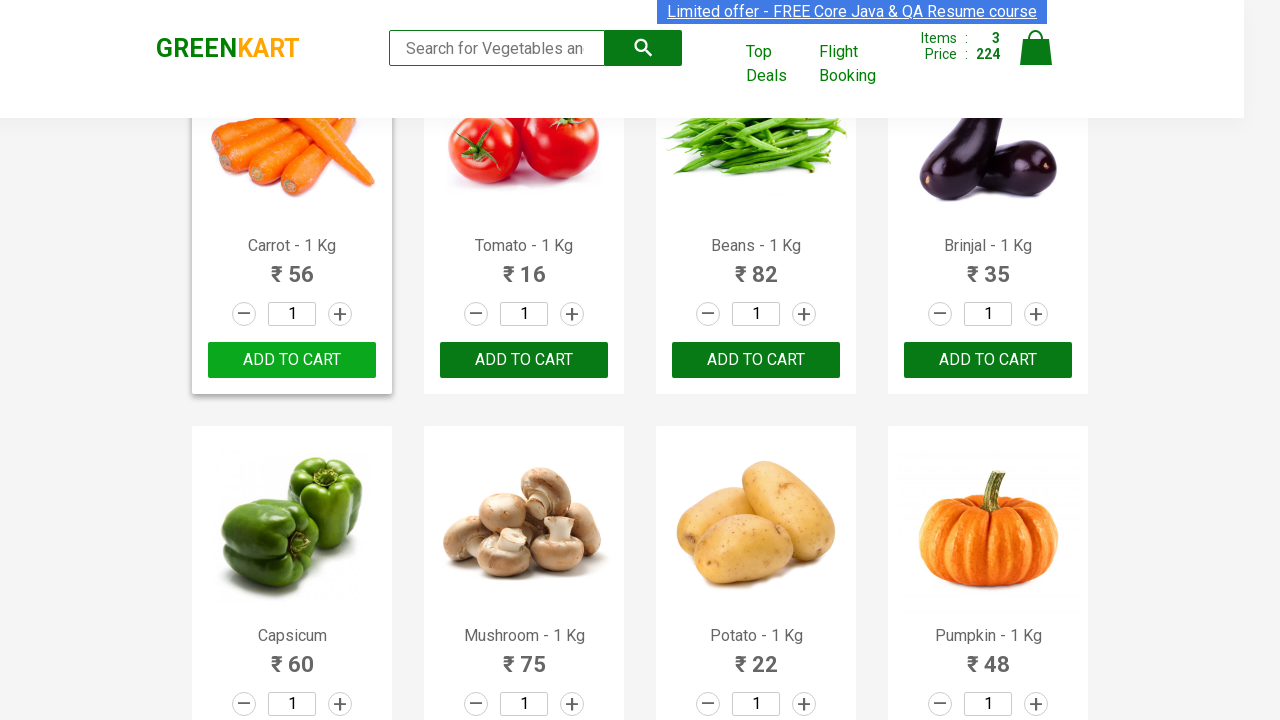

Extracted product name: Pomegranate
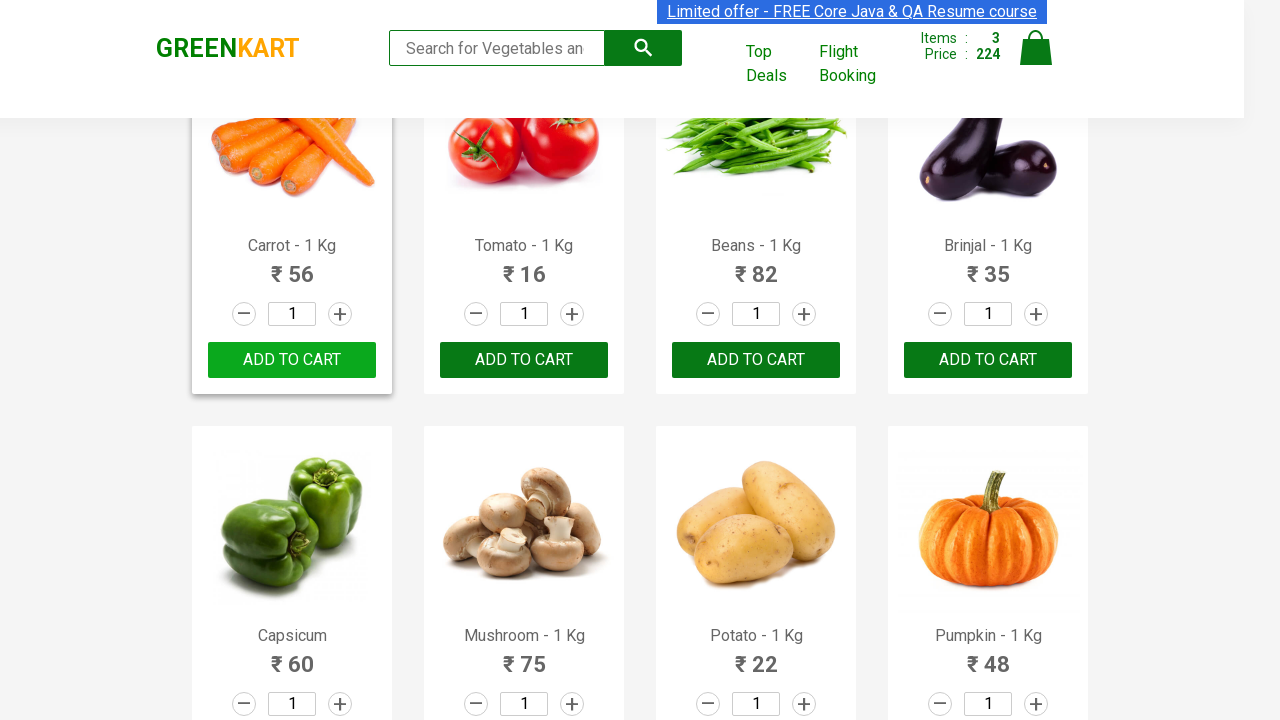

Extracted product name: Raspberry
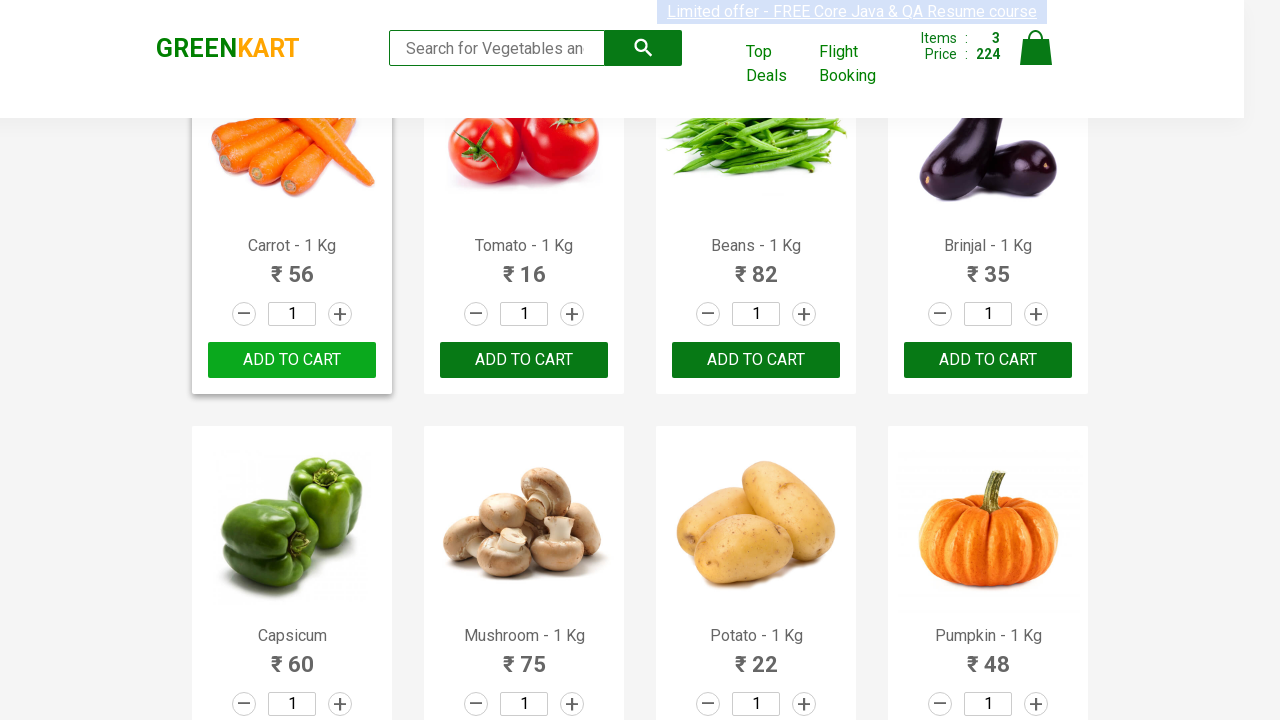

Extracted product name: Strawberry
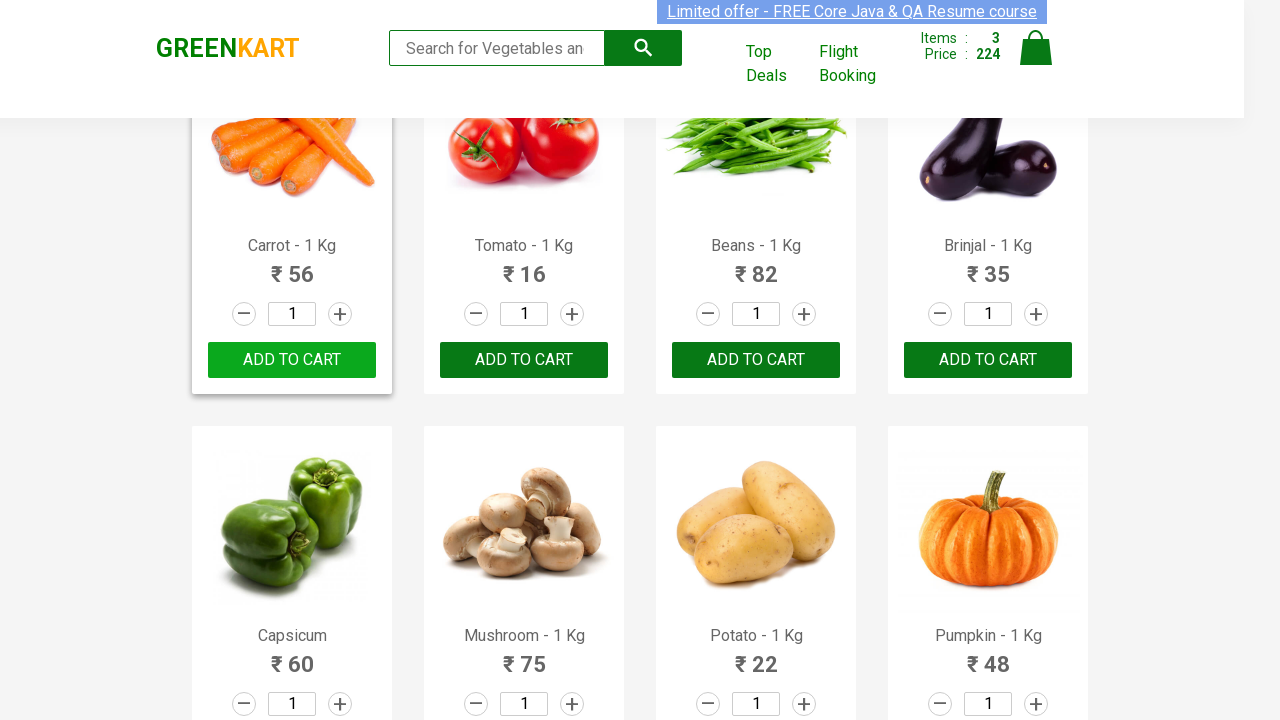

Extracted product name: Water Melon
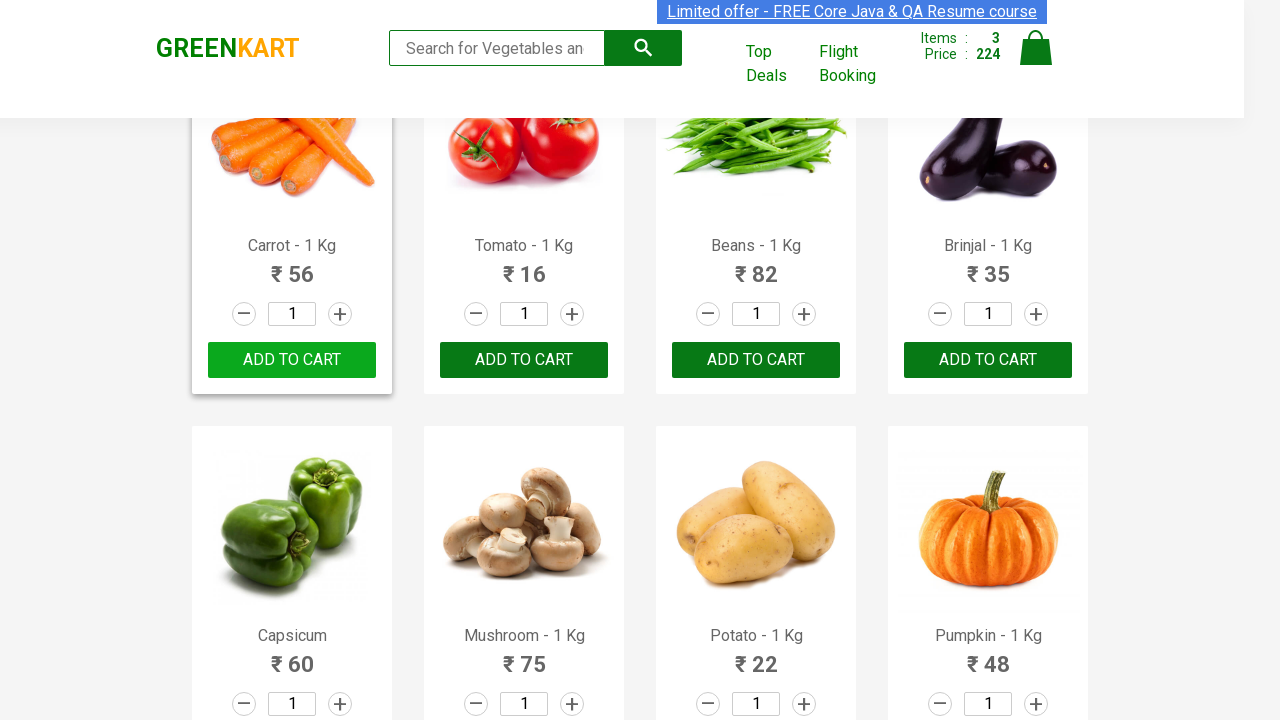

Extracted product name: Almonds
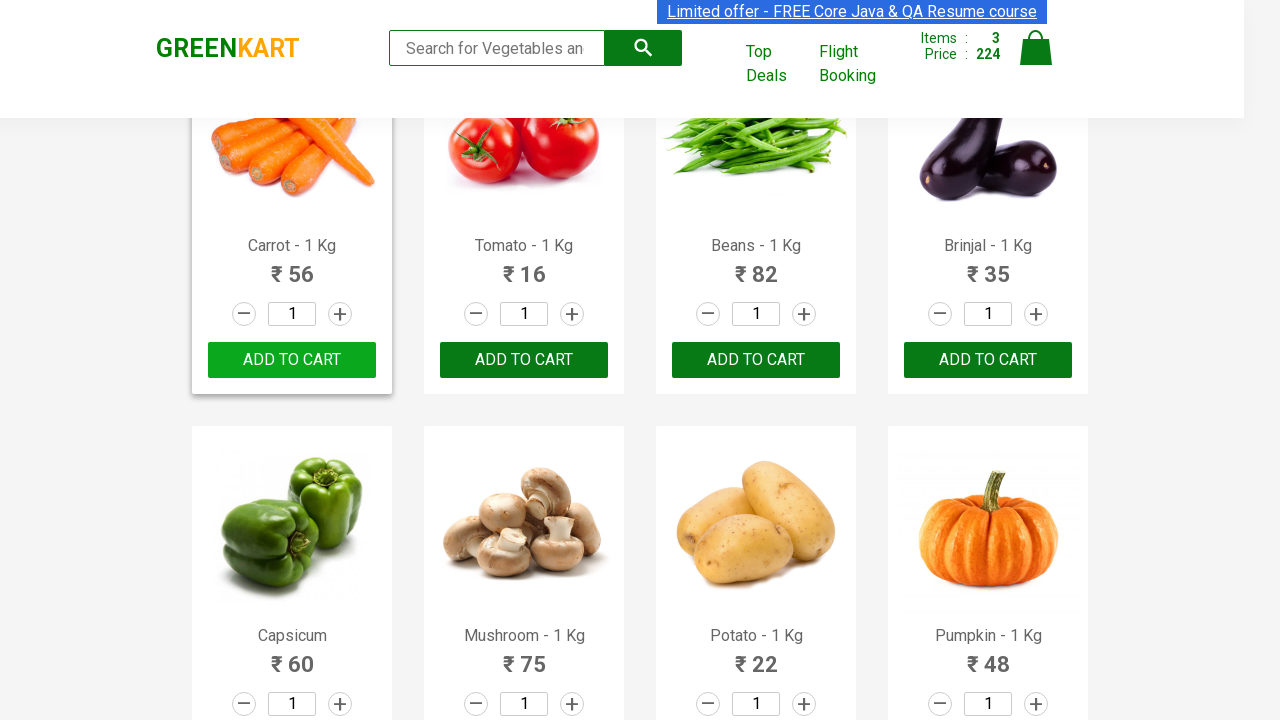

Extracted product name: Pista
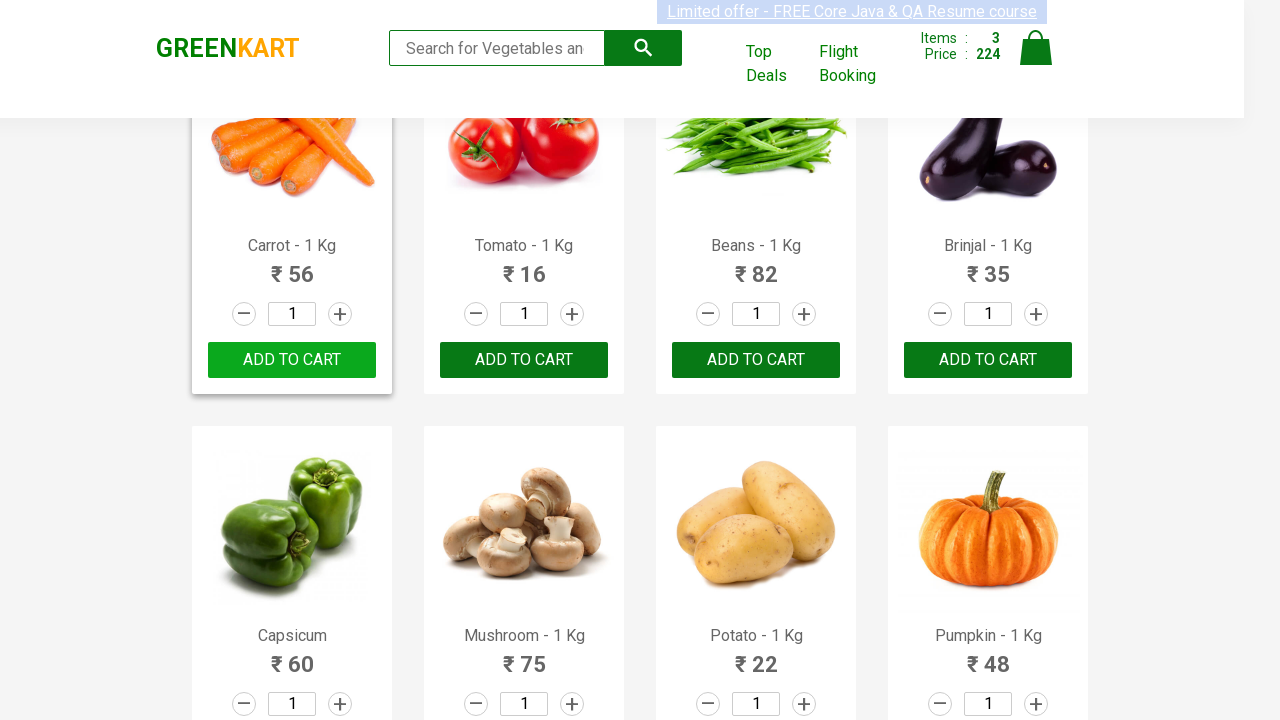

Extracted product name: Nuts Mixture
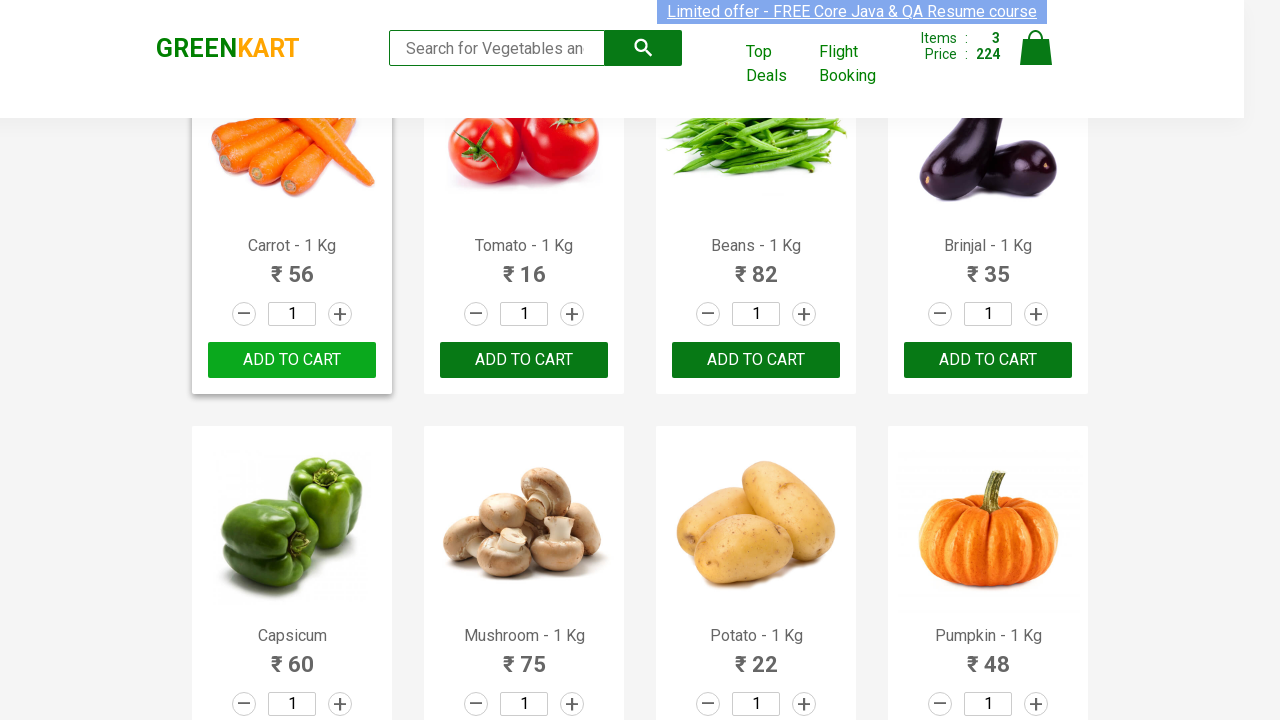

Extracted product name: Cashews
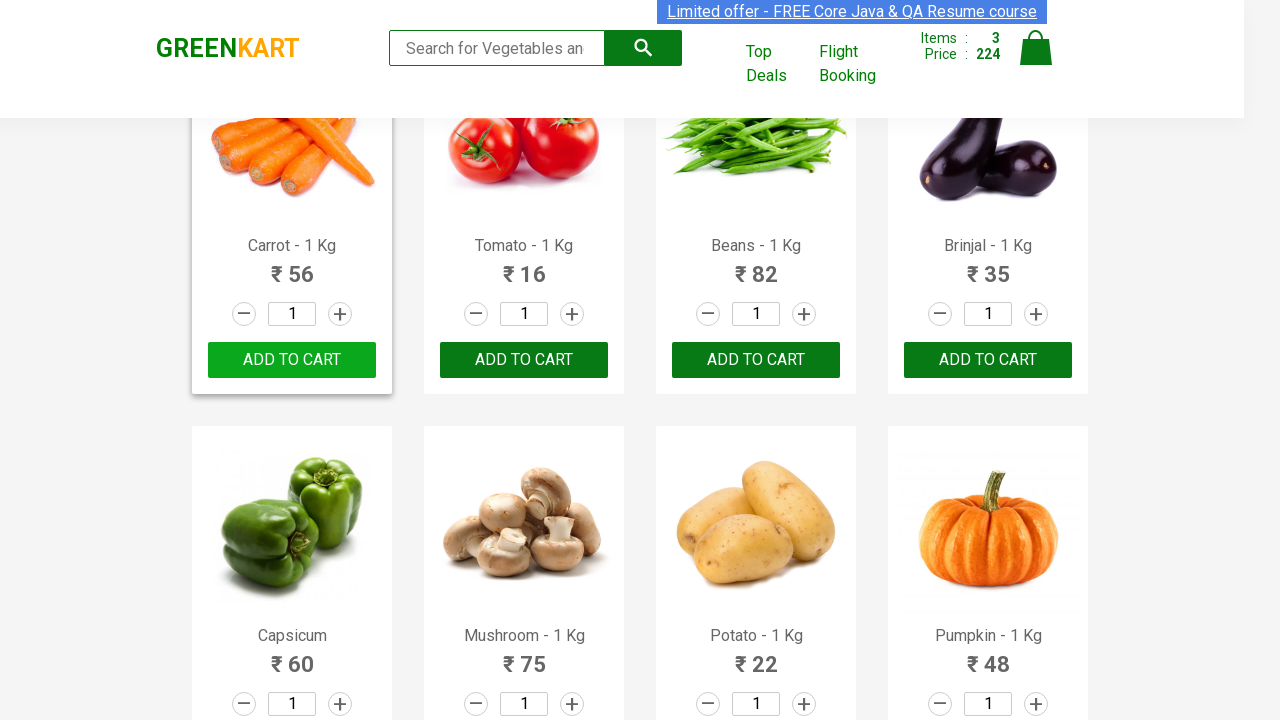

Extracted product name: Walnuts
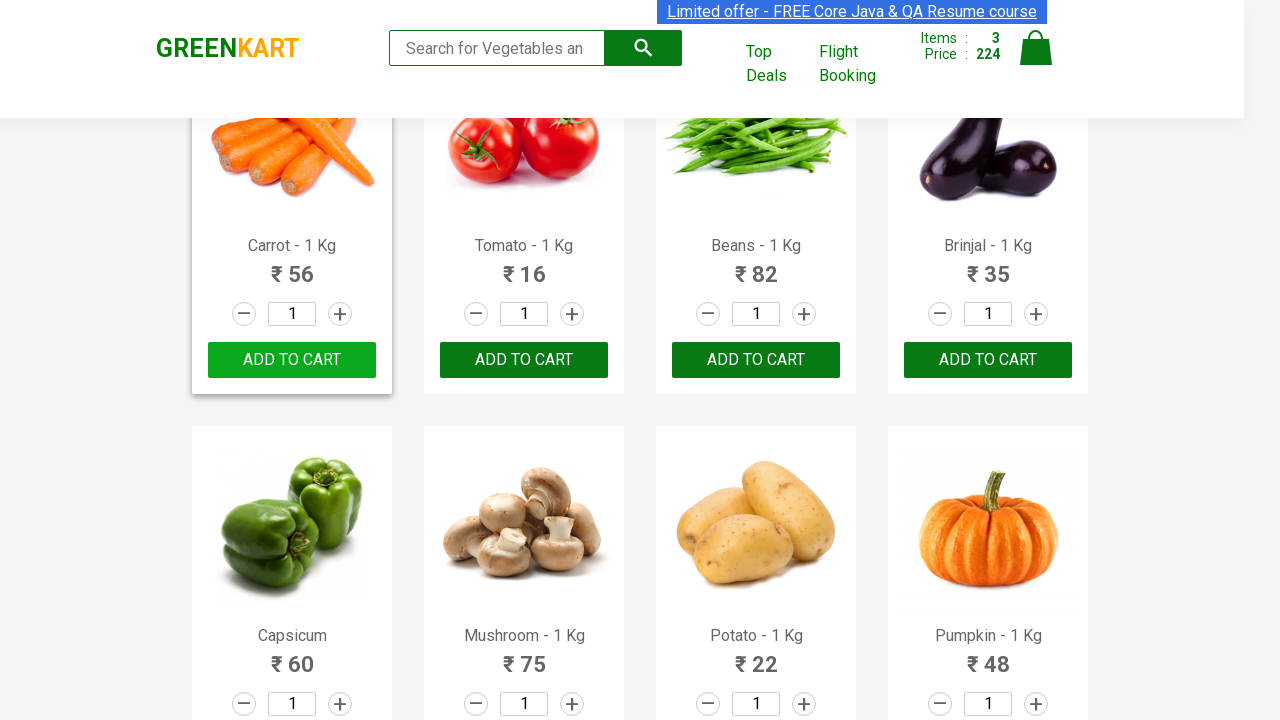

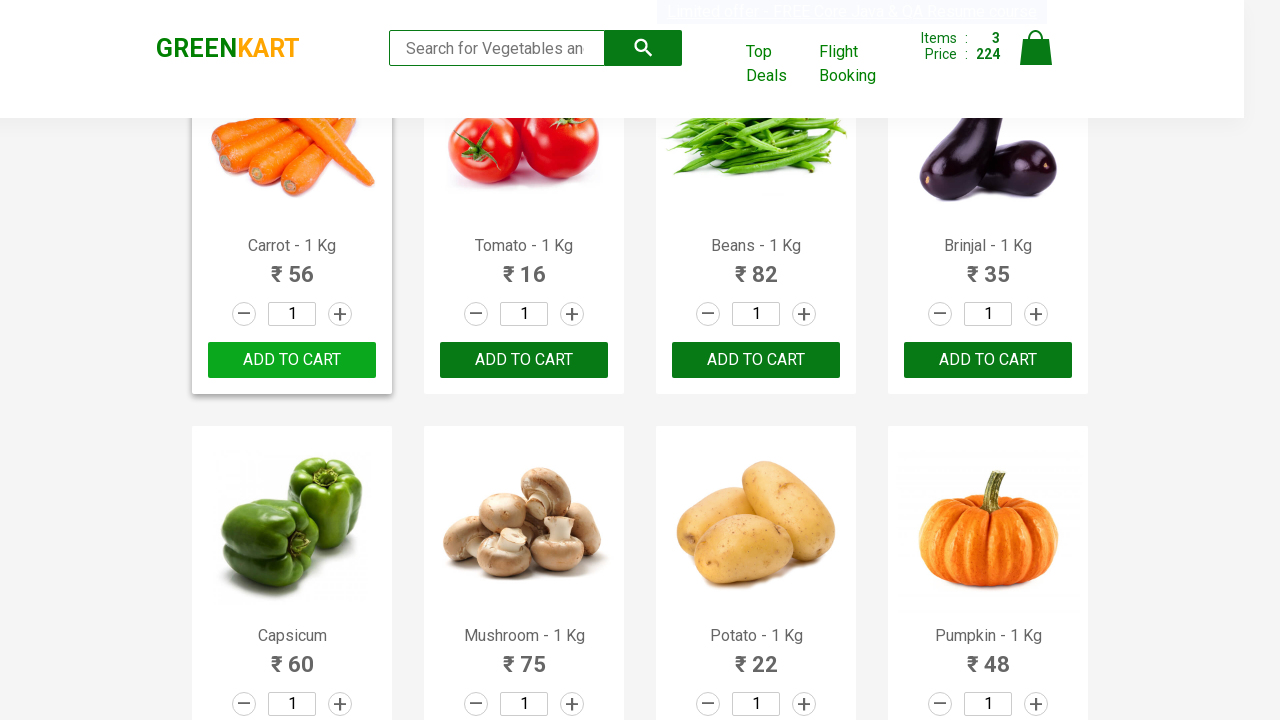